Tests product navigation using iteration by clicking on mobile products, verifying product pages load, and navigating back

Starting URL: https://www.demoblaze.com/

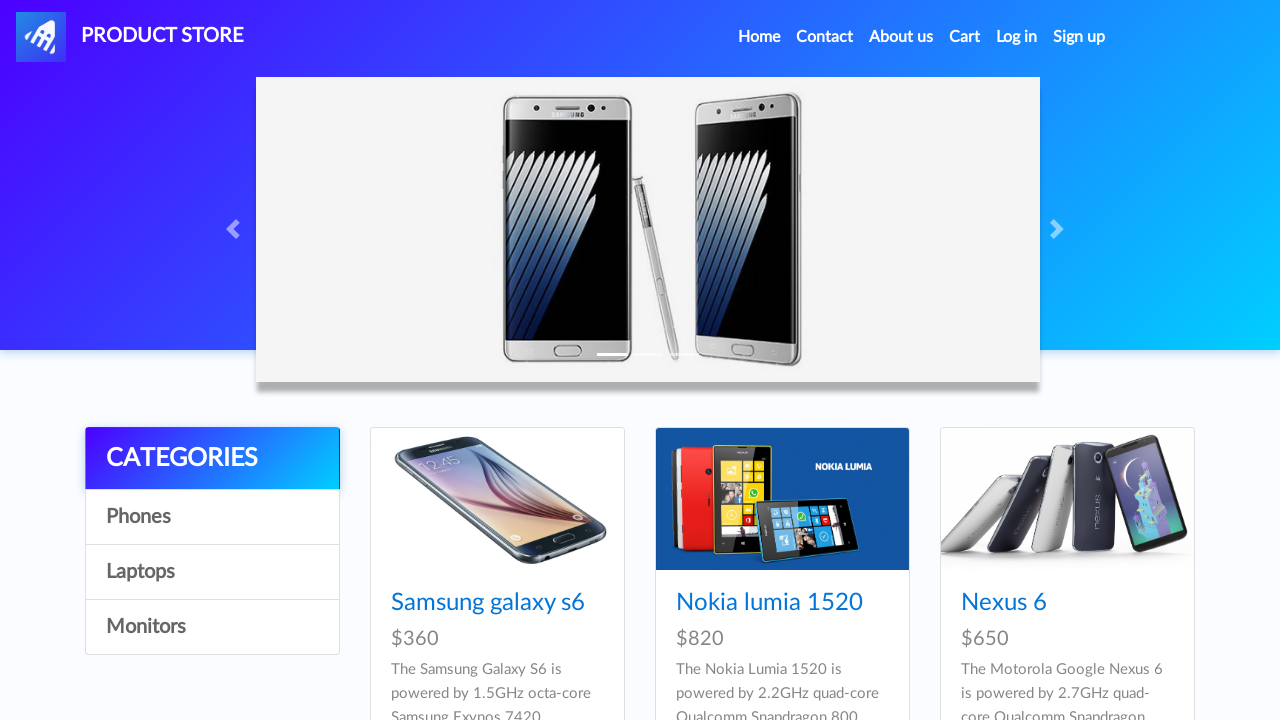

Product listings loaded on main page
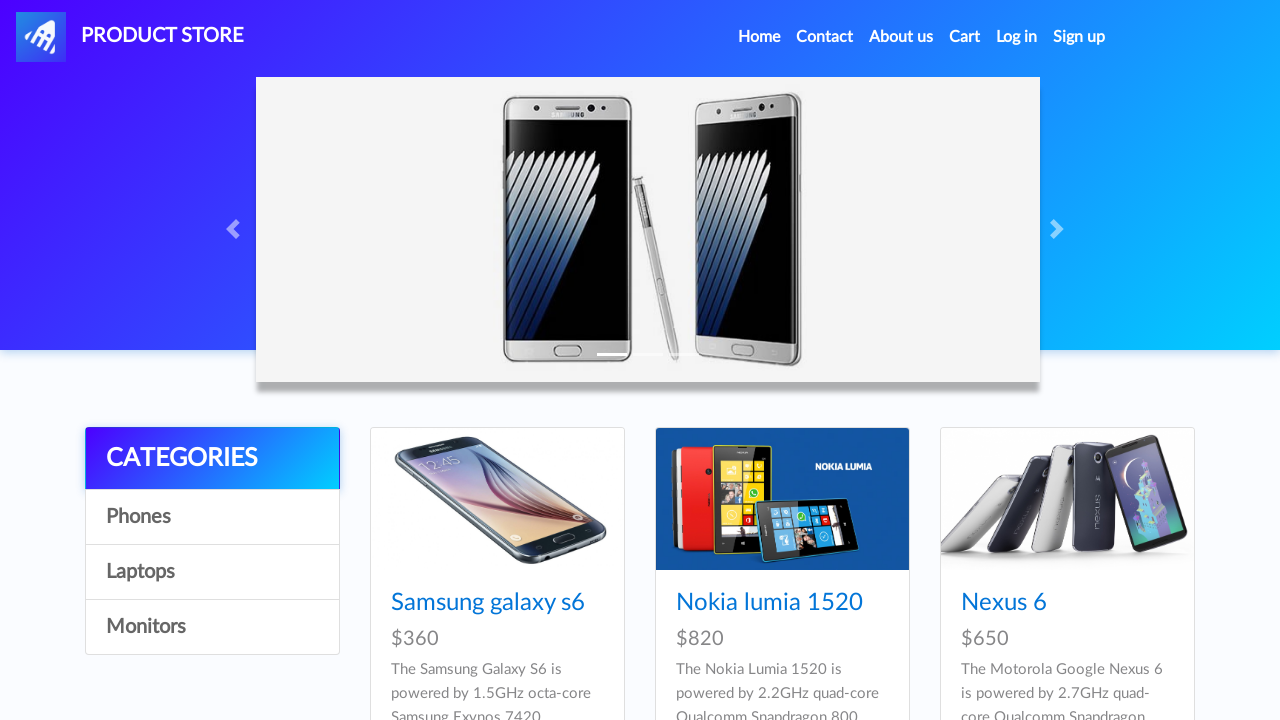

Clicked on product: Samsung galaxy s6 at (488, 603) on #tbodyid .col-lg-4.col-md-6 >> text=Samsung galaxy s6
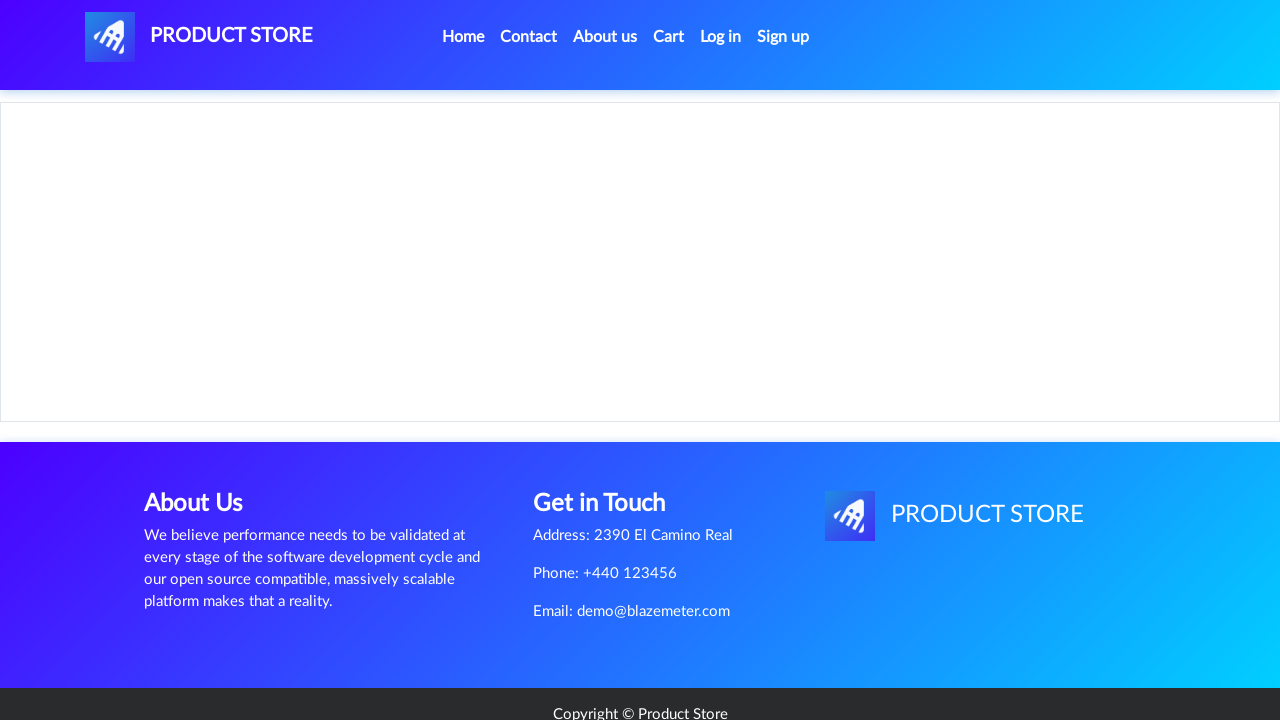

Product details page loaded for Samsung galaxy s6
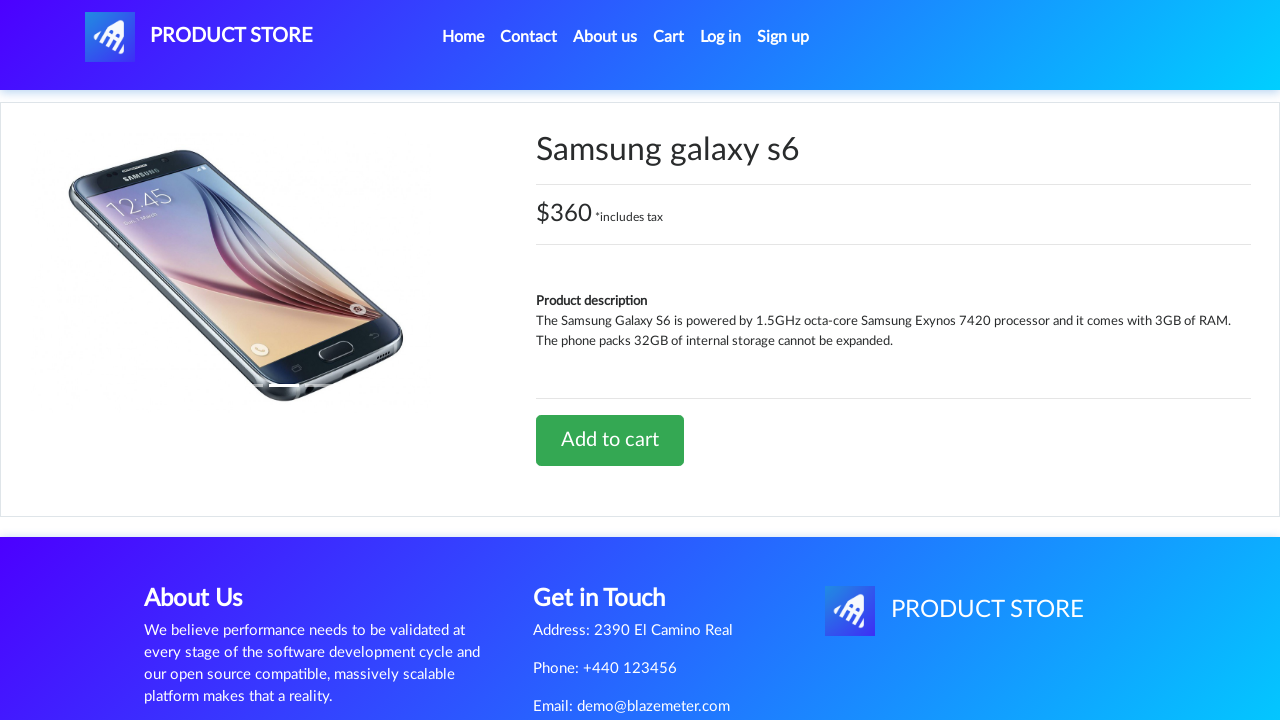

Add to cart button verified on product page
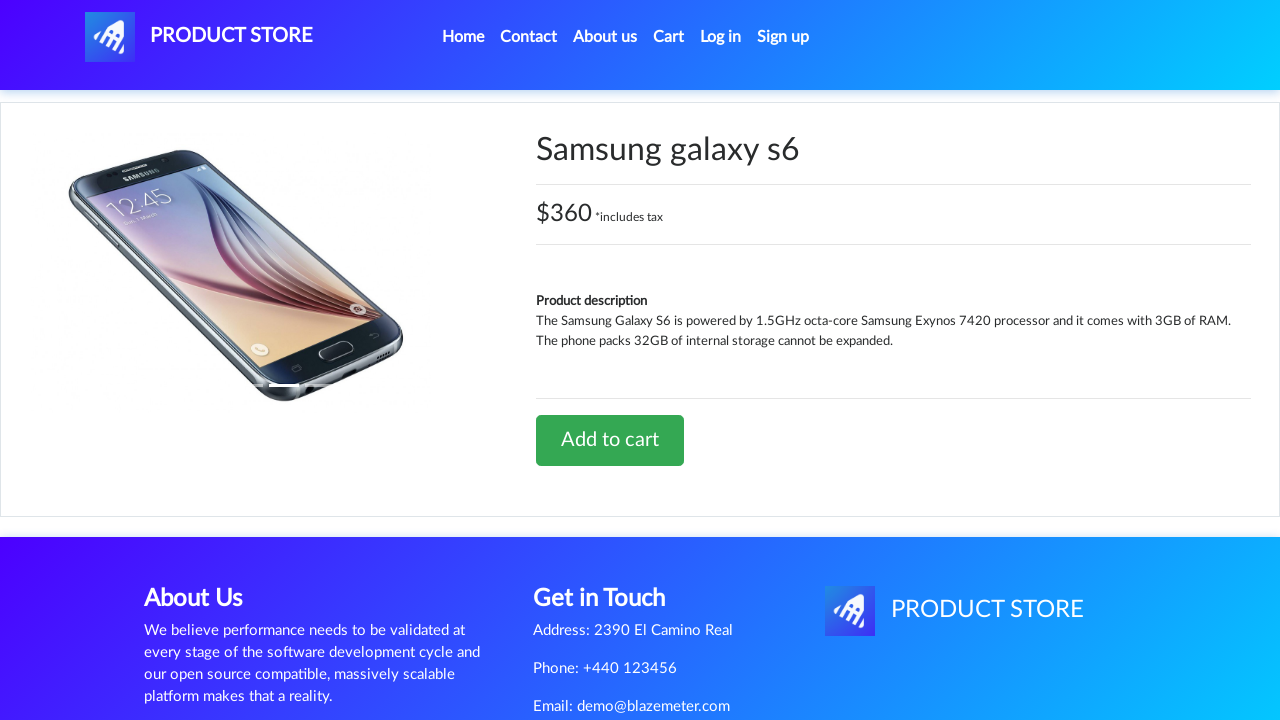

Navigated back to main product listing page
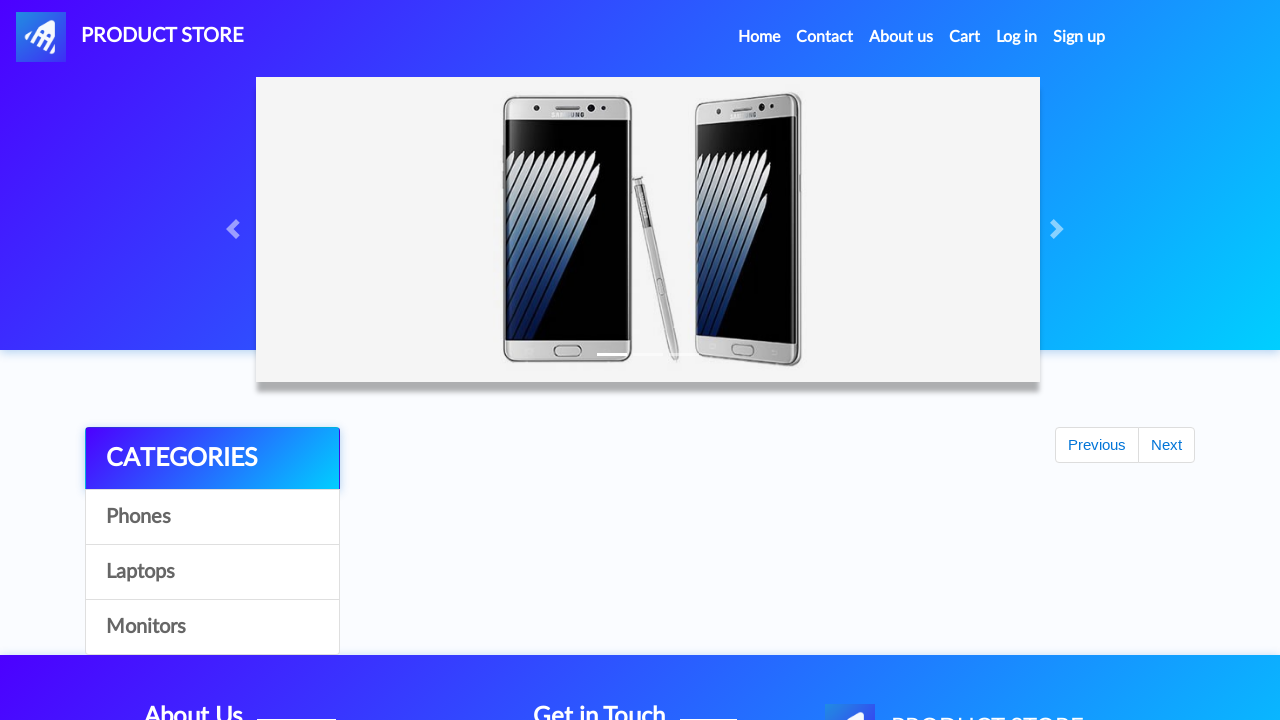

Product listings reloaded after navigation back
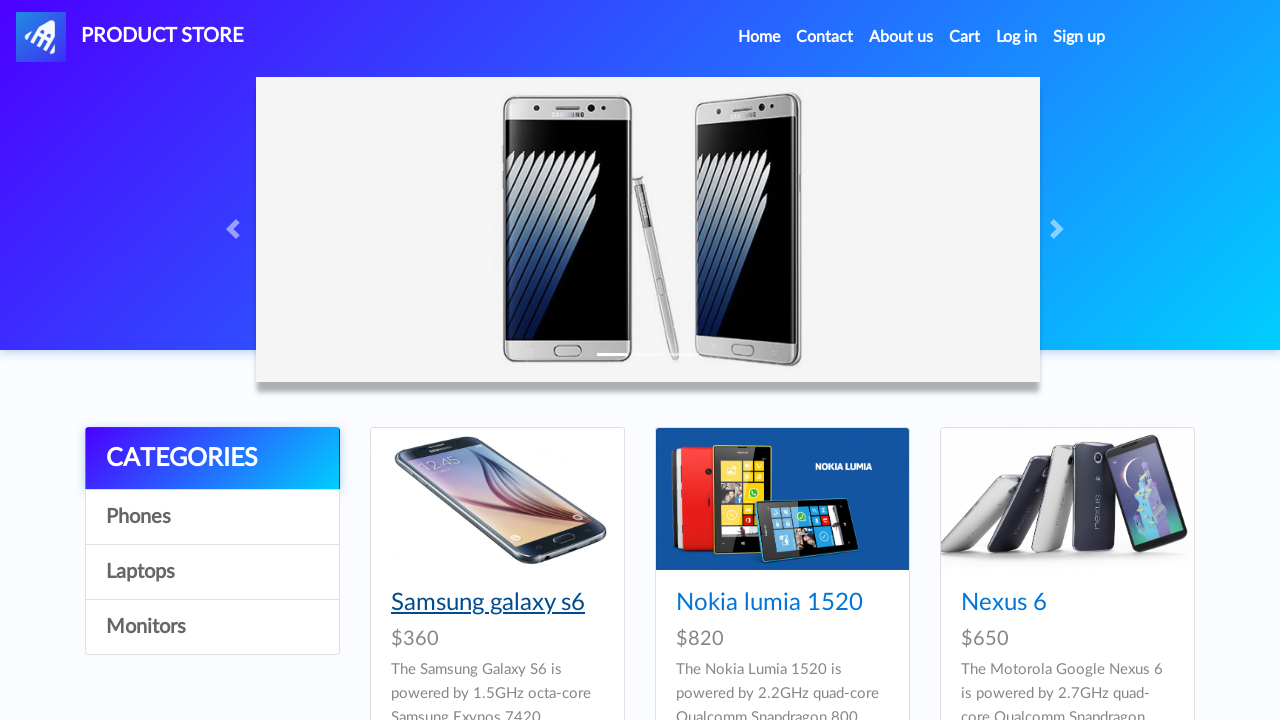

Clicked on product: Nokia lumia 1520 at (769, 603) on #tbodyid .col-lg-4.col-md-6 >> text=Nokia lumia 1520
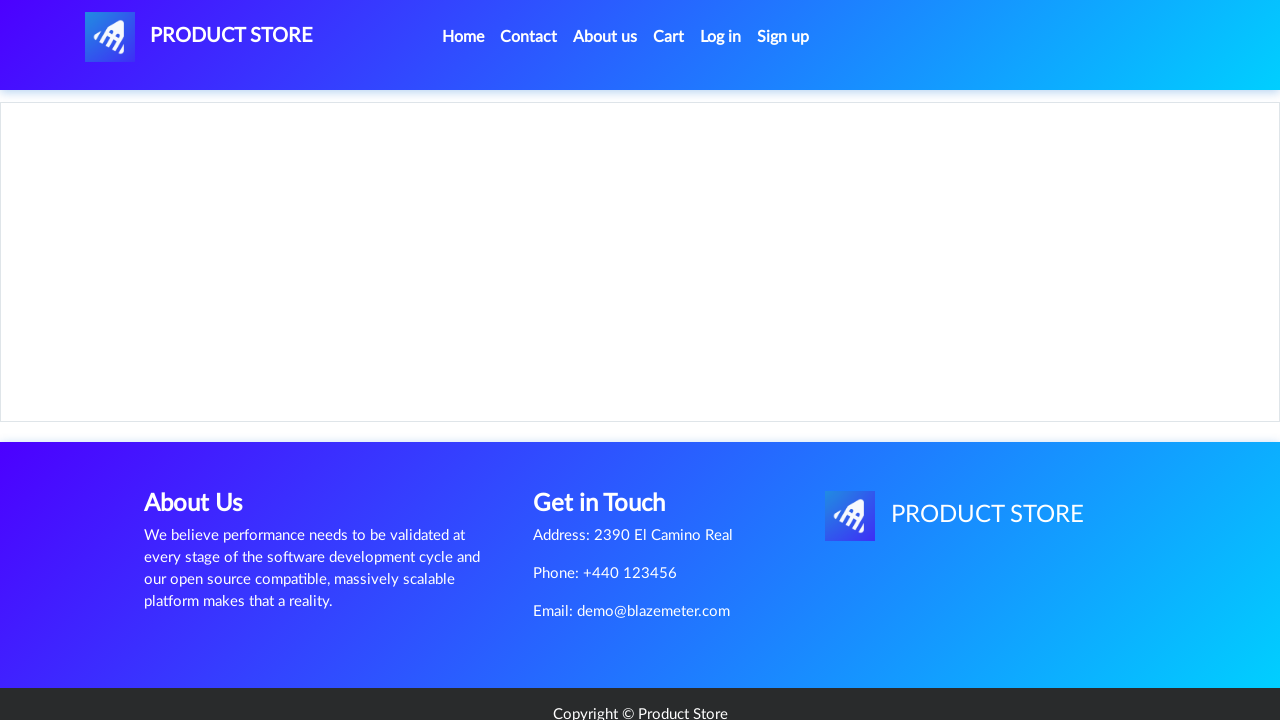

Product details page loaded for Nokia lumia 1520
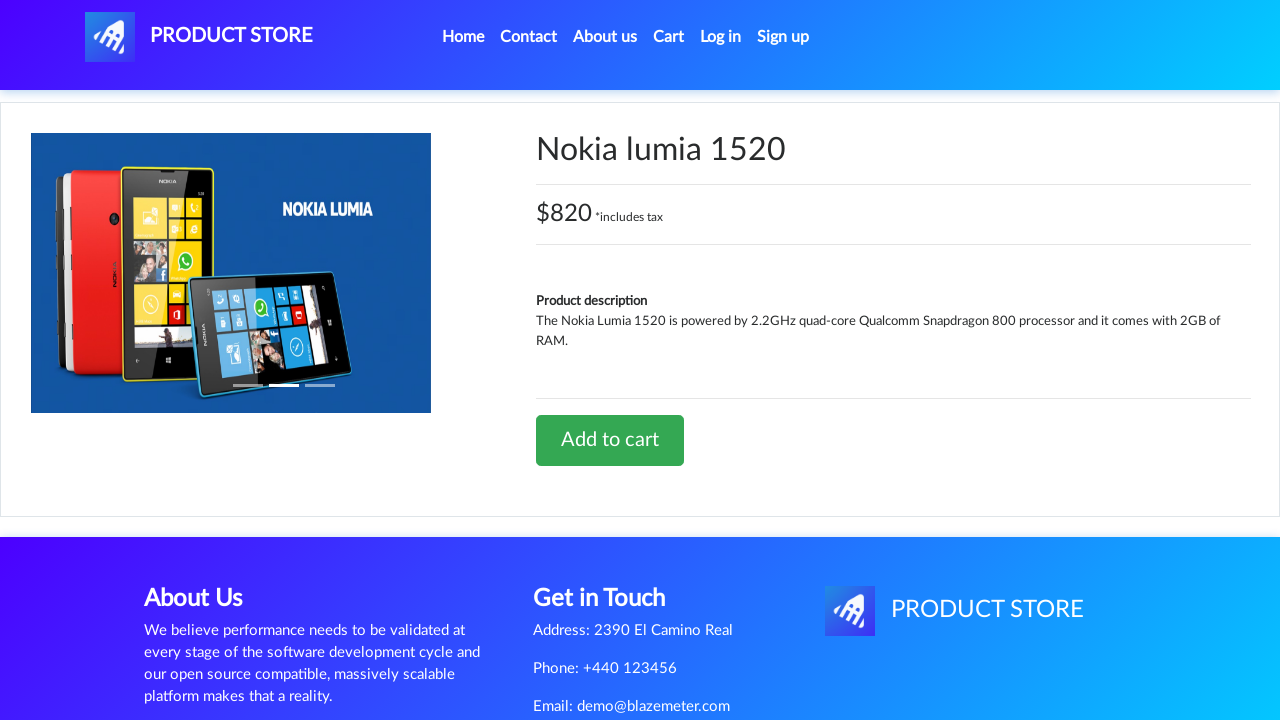

Add to cart button verified on product page
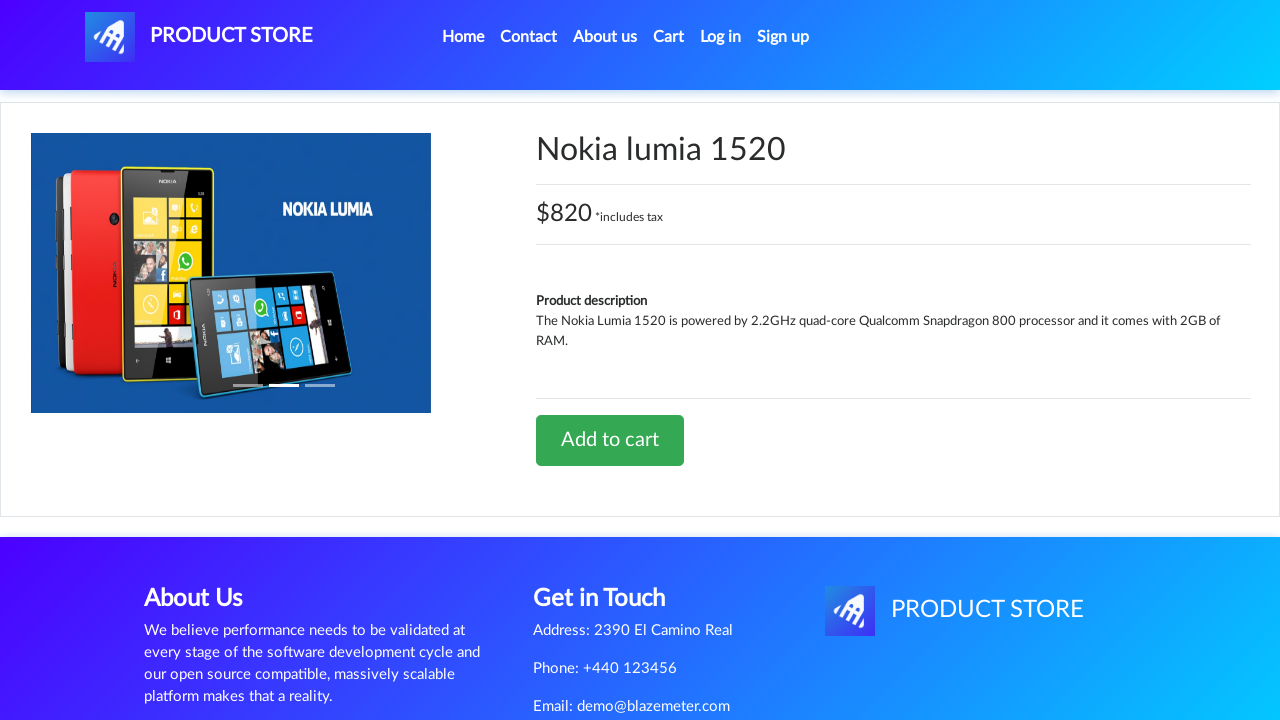

Navigated back to main product listing page
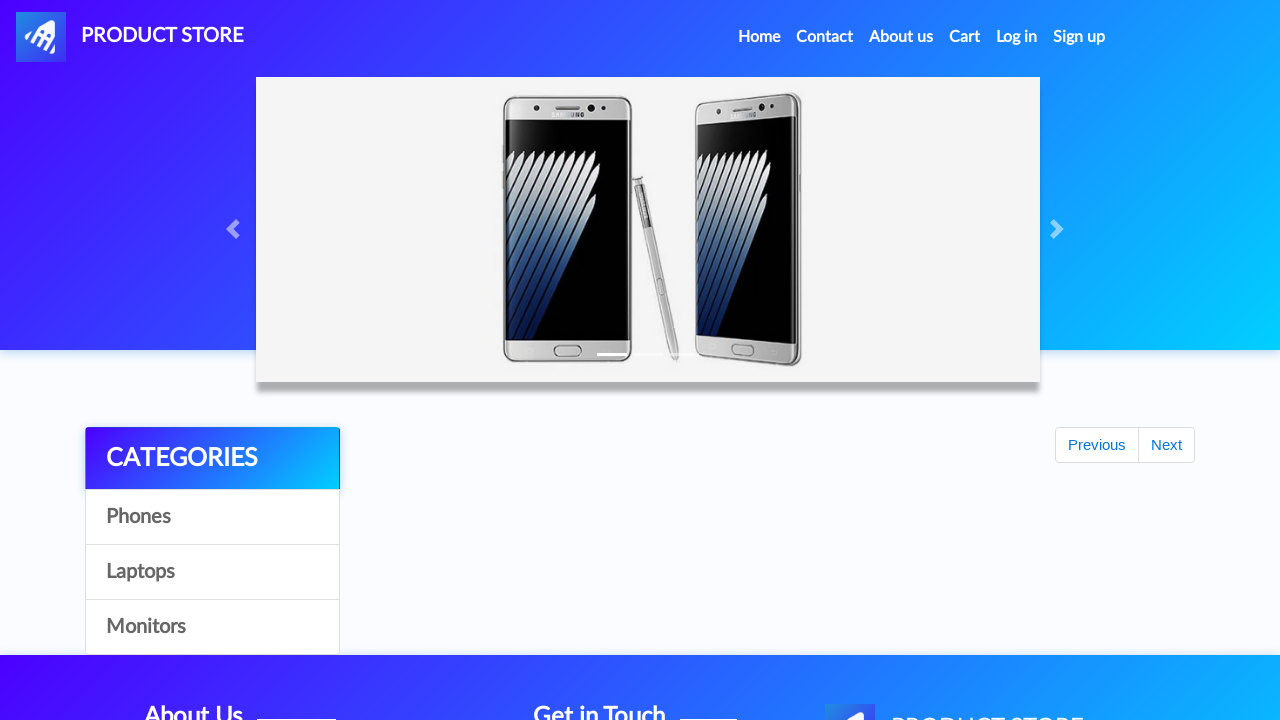

Product listings reloaded after navigation back
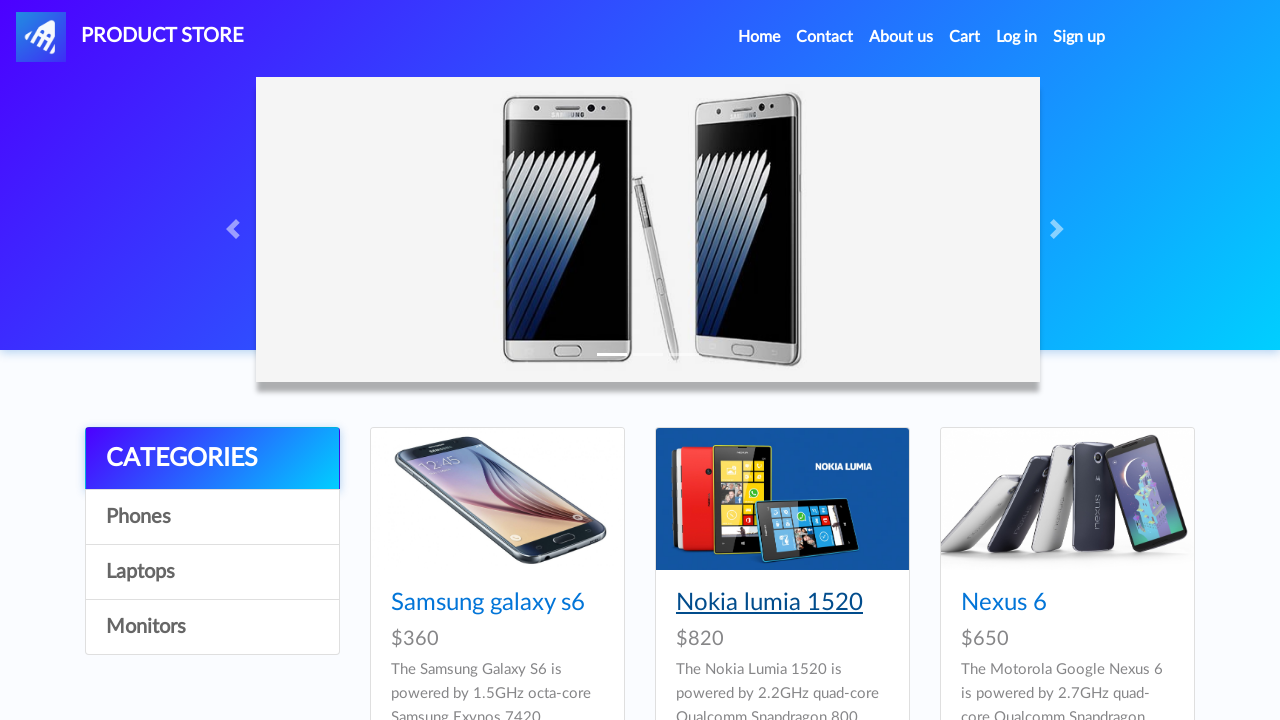

Clicked on product: Nexus 6 at (1004, 603) on #tbodyid .col-lg-4.col-md-6 >> text=Nexus 6
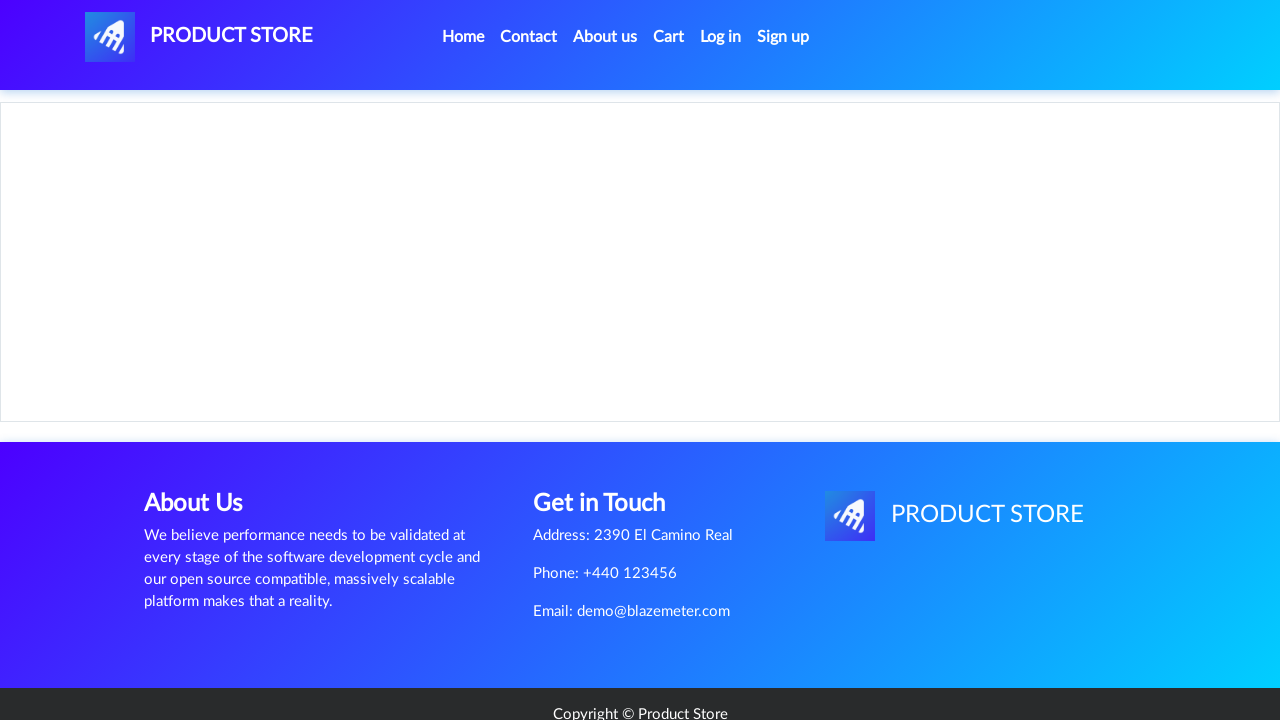

Product details page loaded for Nexus 6
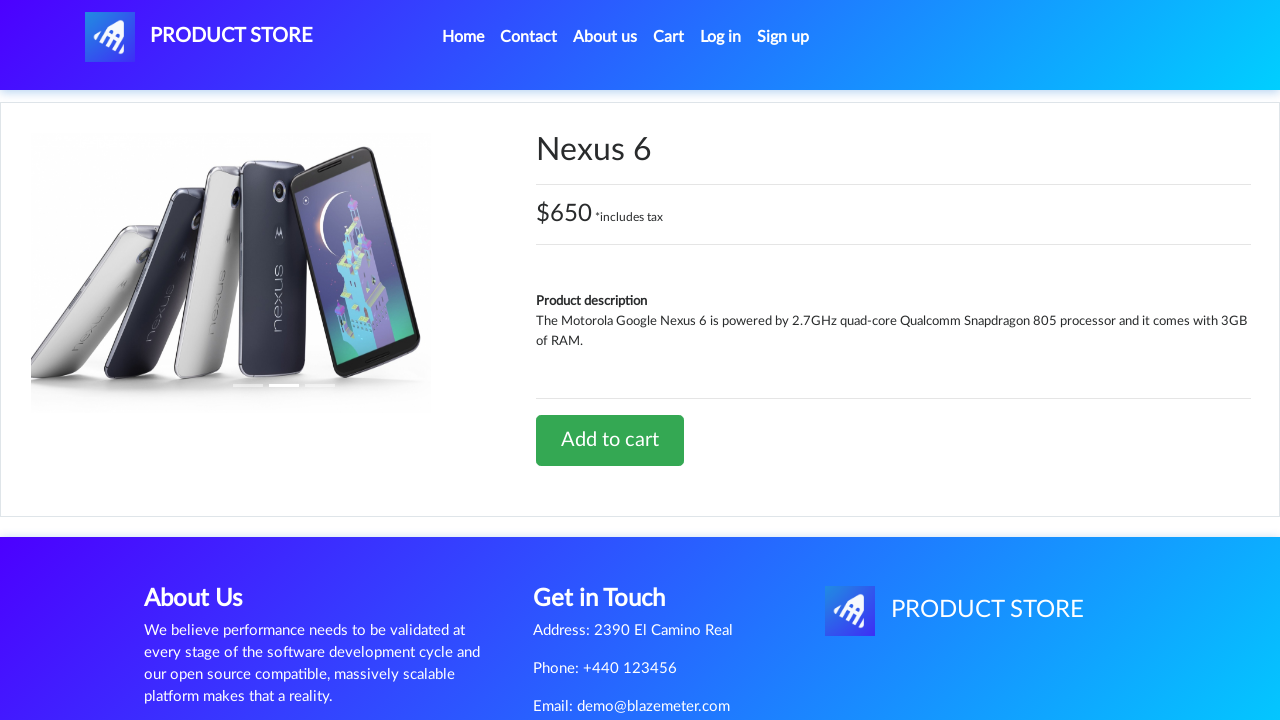

Add to cart button verified on product page
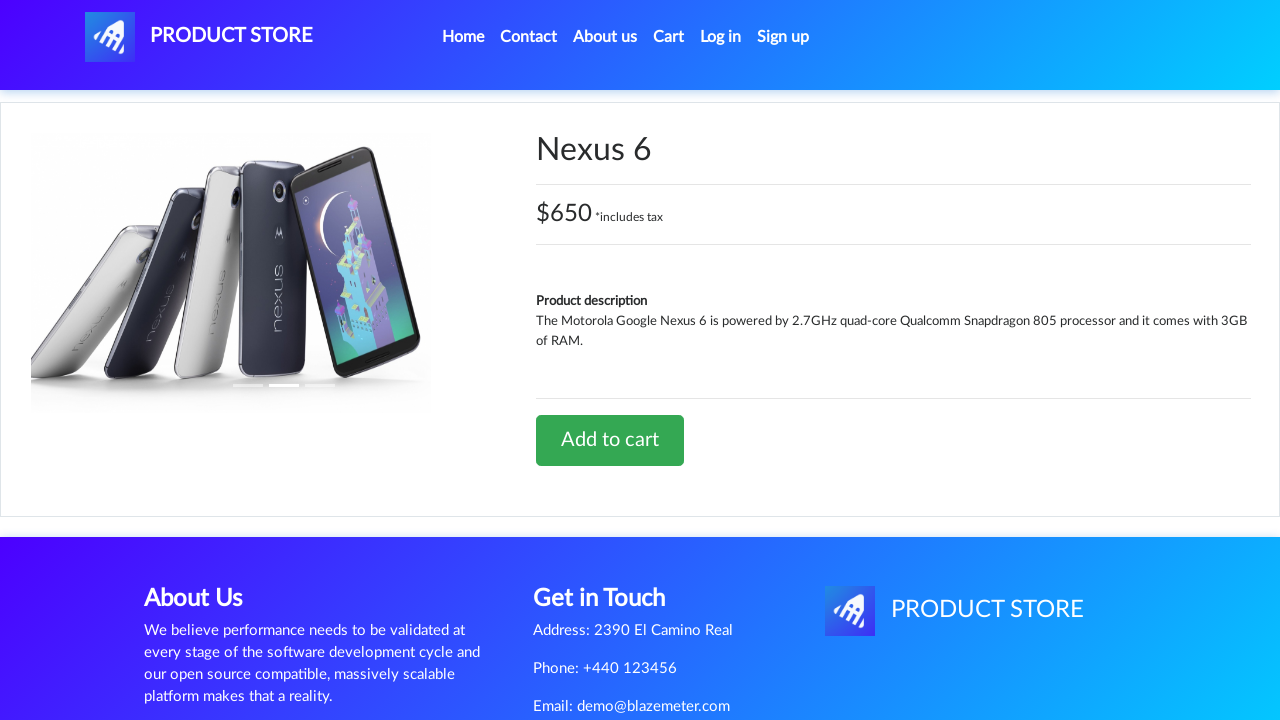

Navigated back to main product listing page
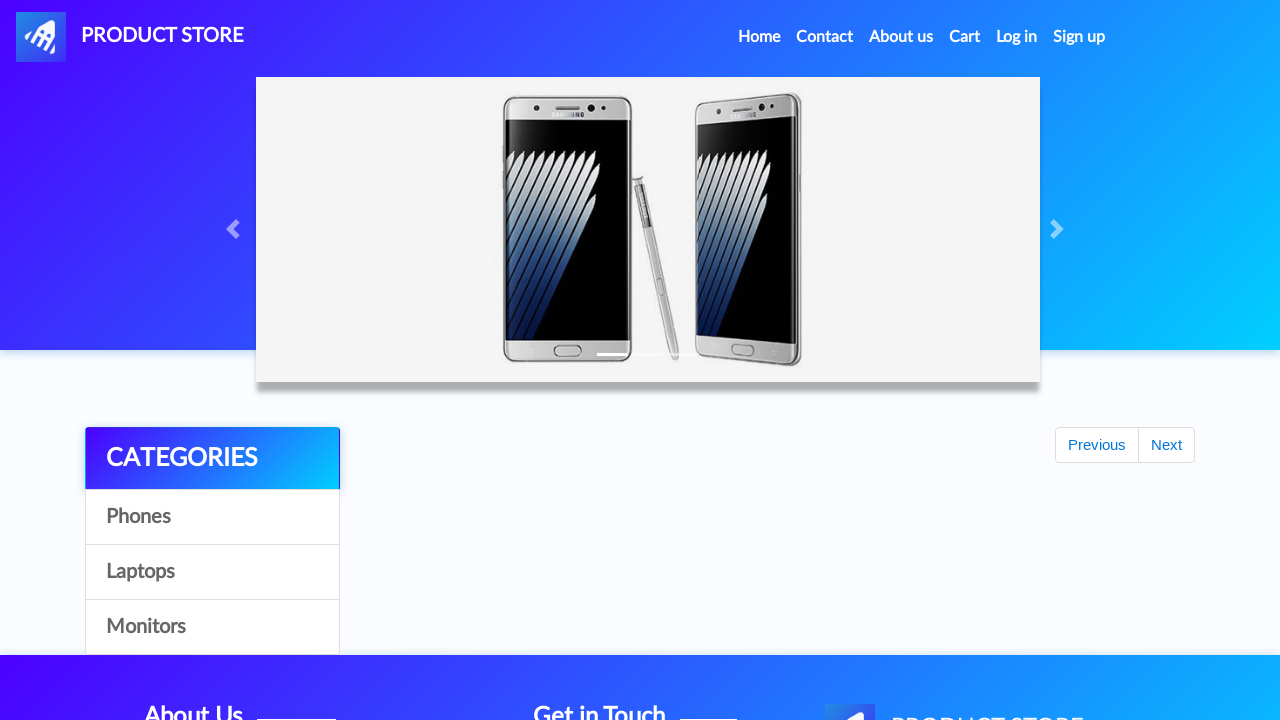

Product listings reloaded after navigation back
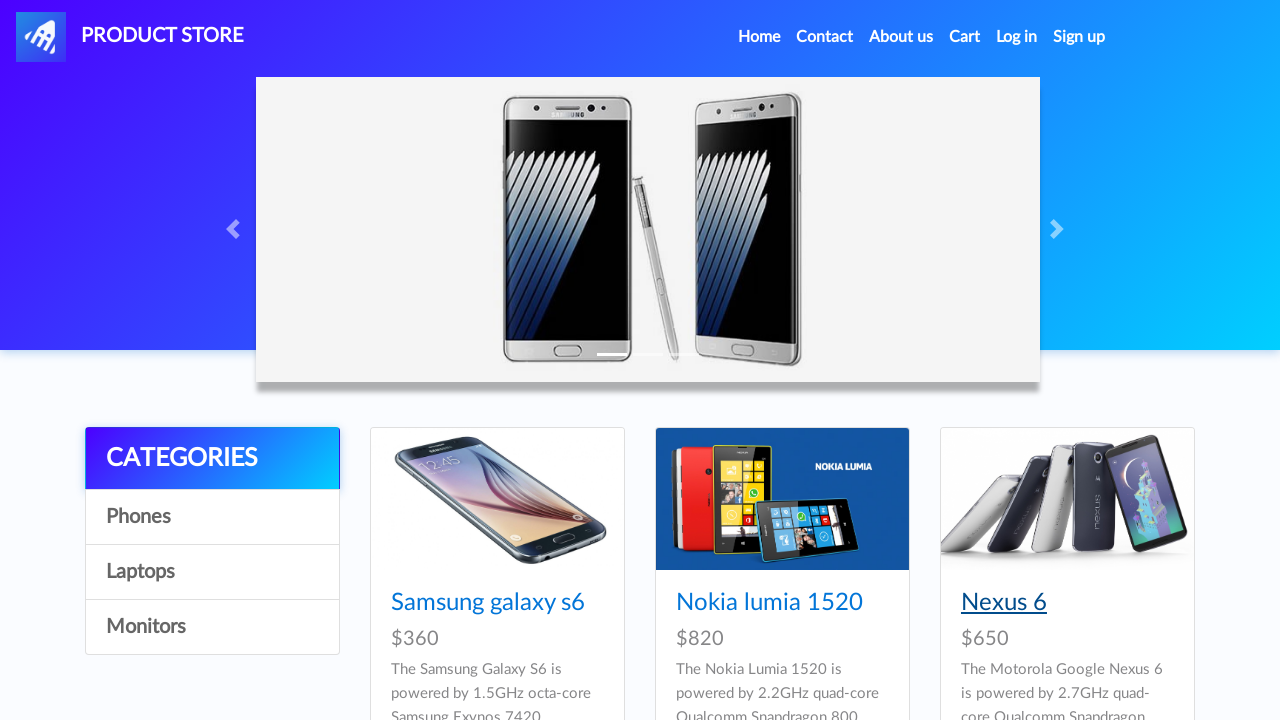

Clicked on product: Samsung galaxy s7 at (488, 361) on #tbodyid .col-lg-4.col-md-6 >> text=Samsung galaxy s7
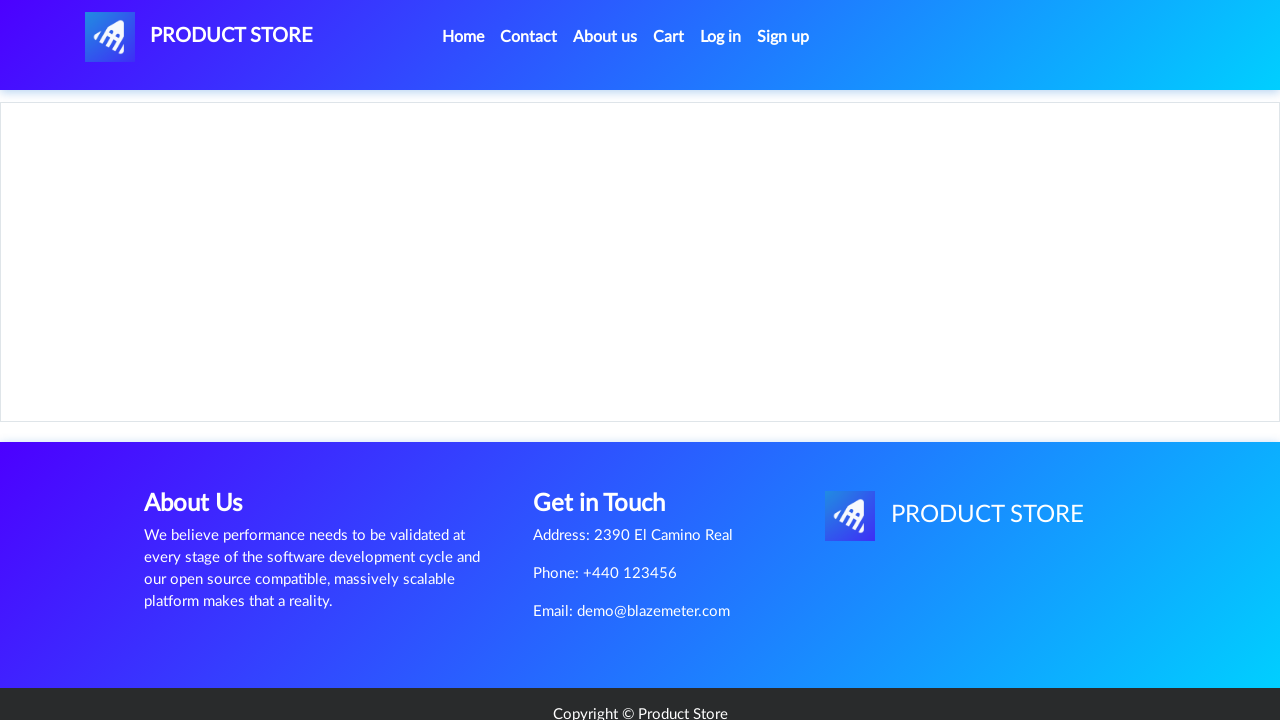

Product details page loaded for Samsung galaxy s7
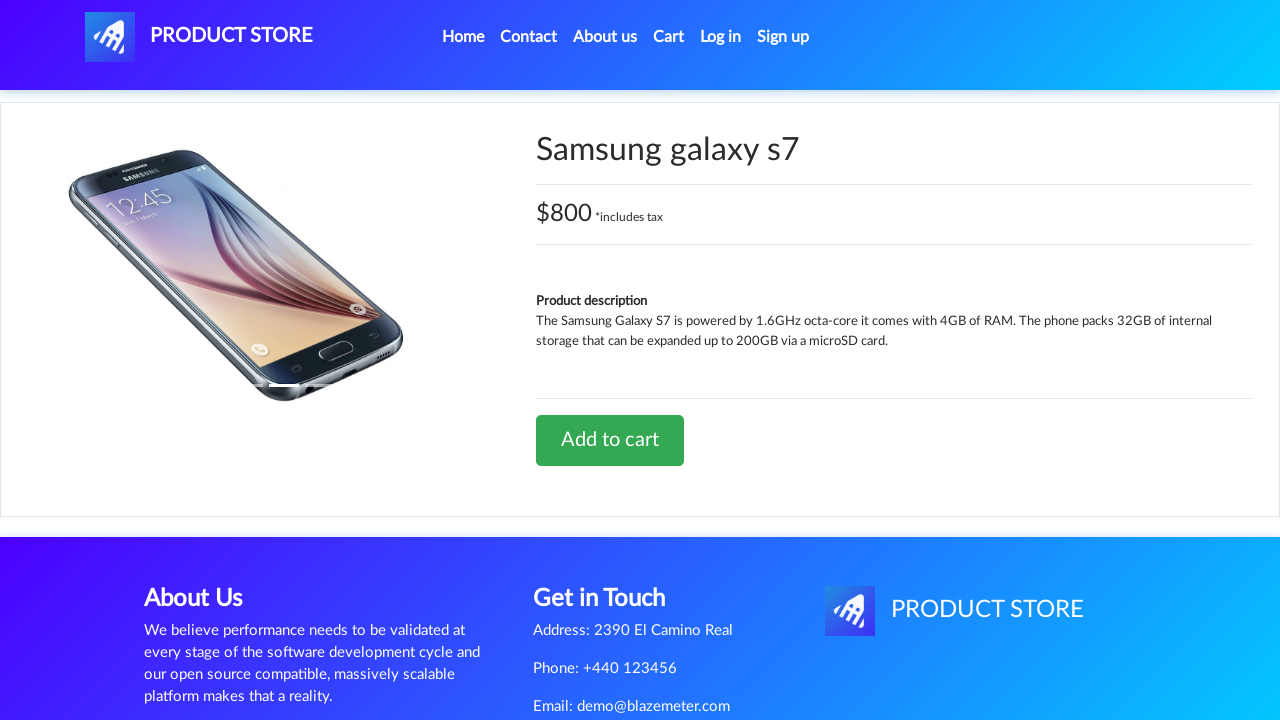

Add to cart button verified on product page
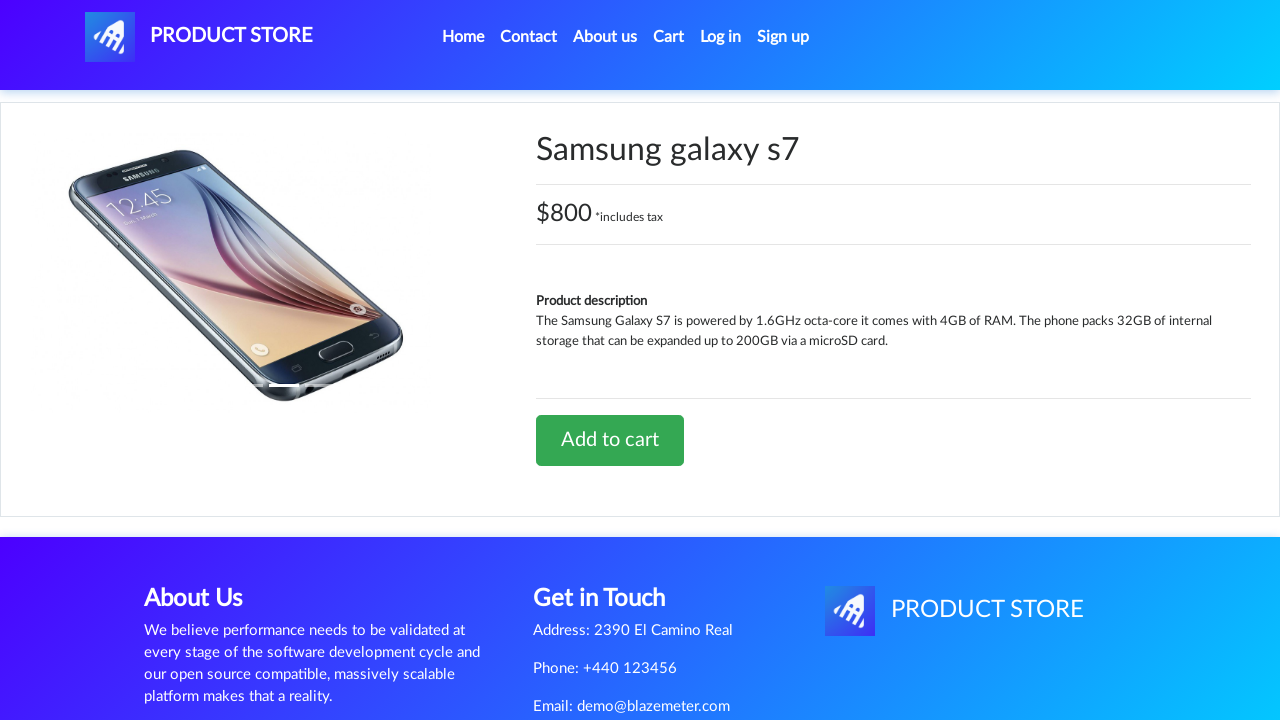

Navigated back to main product listing page
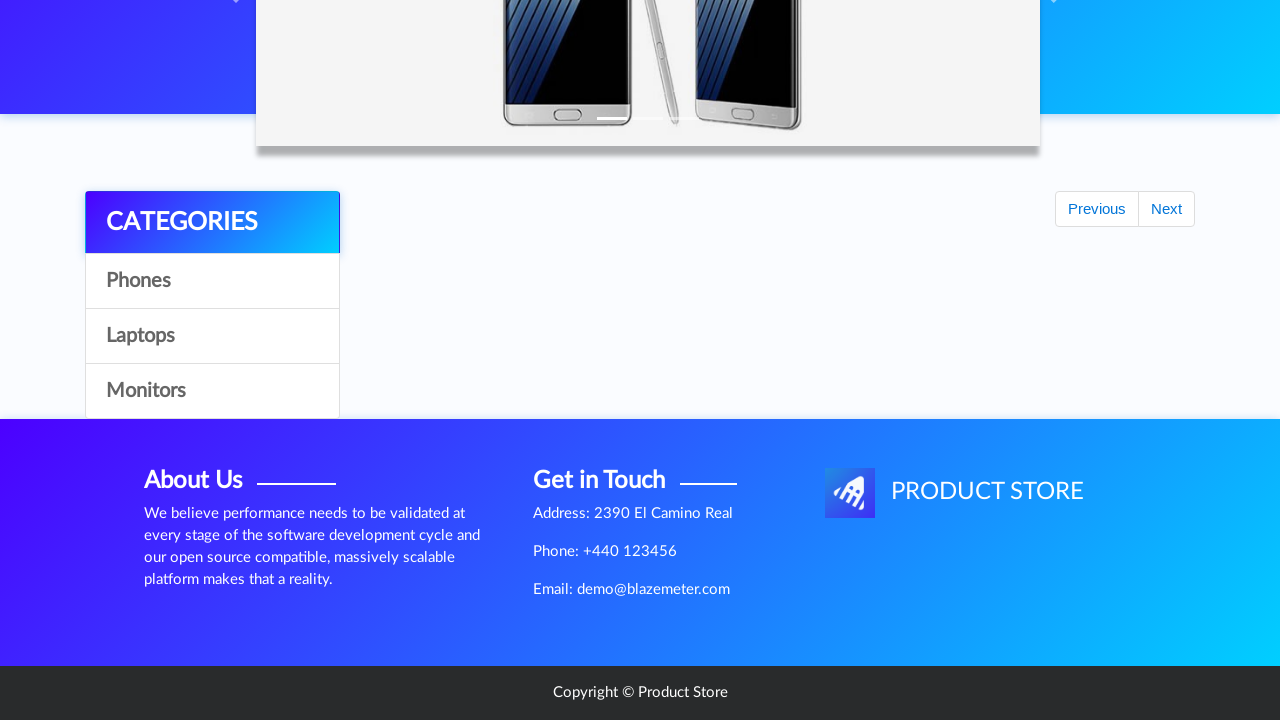

Product listings reloaded after navigation back
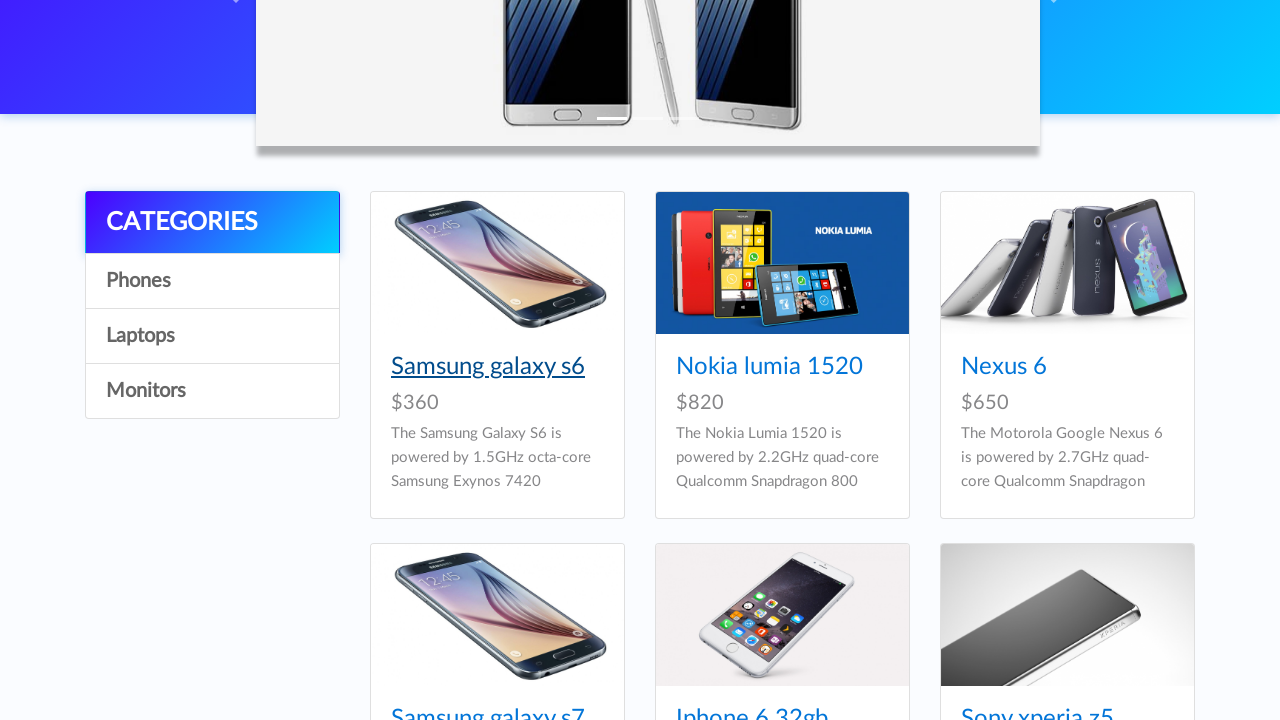

Clicked on product: Iphone 6 32gb at (752, 708) on #tbodyid .col-lg-4.col-md-6 >> text=Iphone 6 32gb
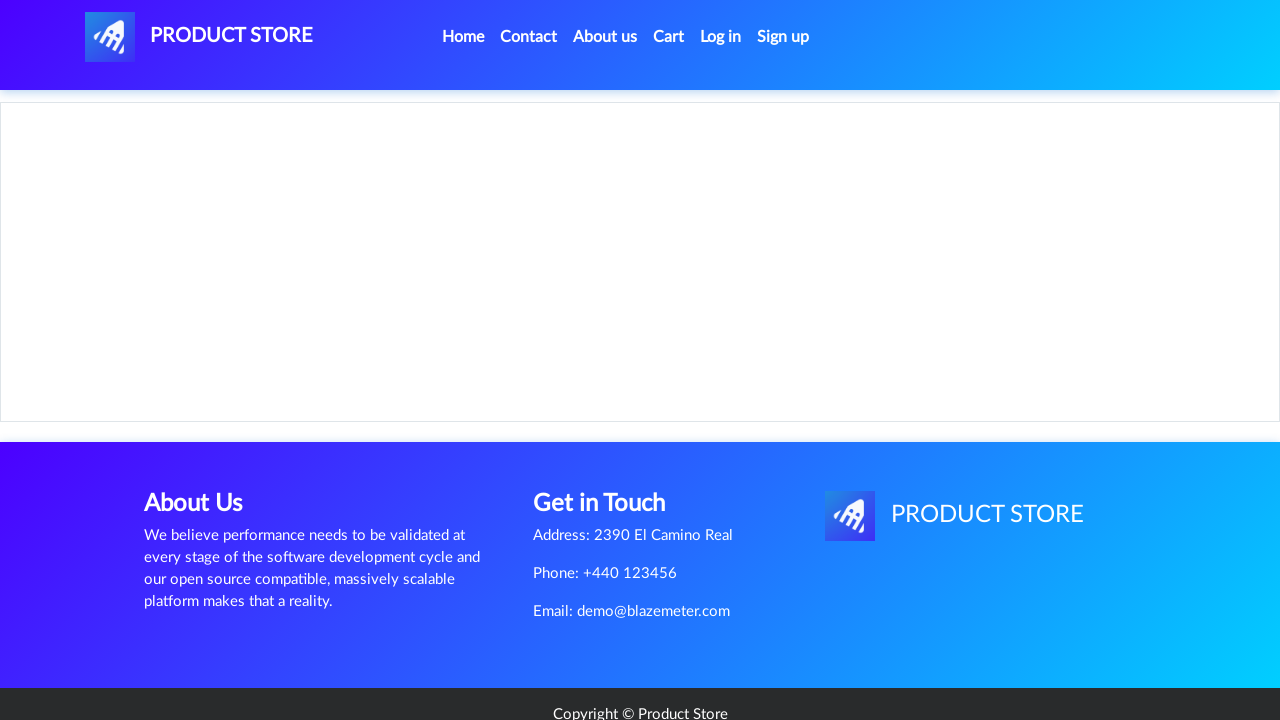

Product details page loaded for Iphone 6 32gb
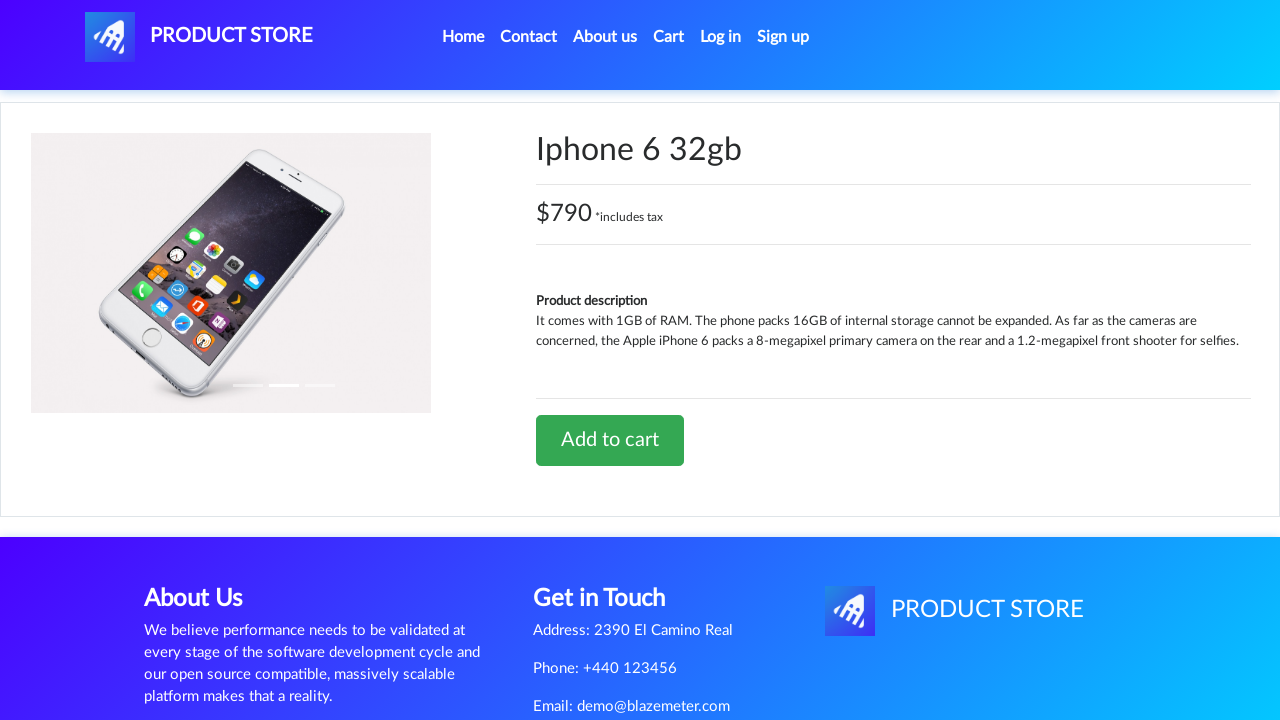

Add to cart button verified on product page
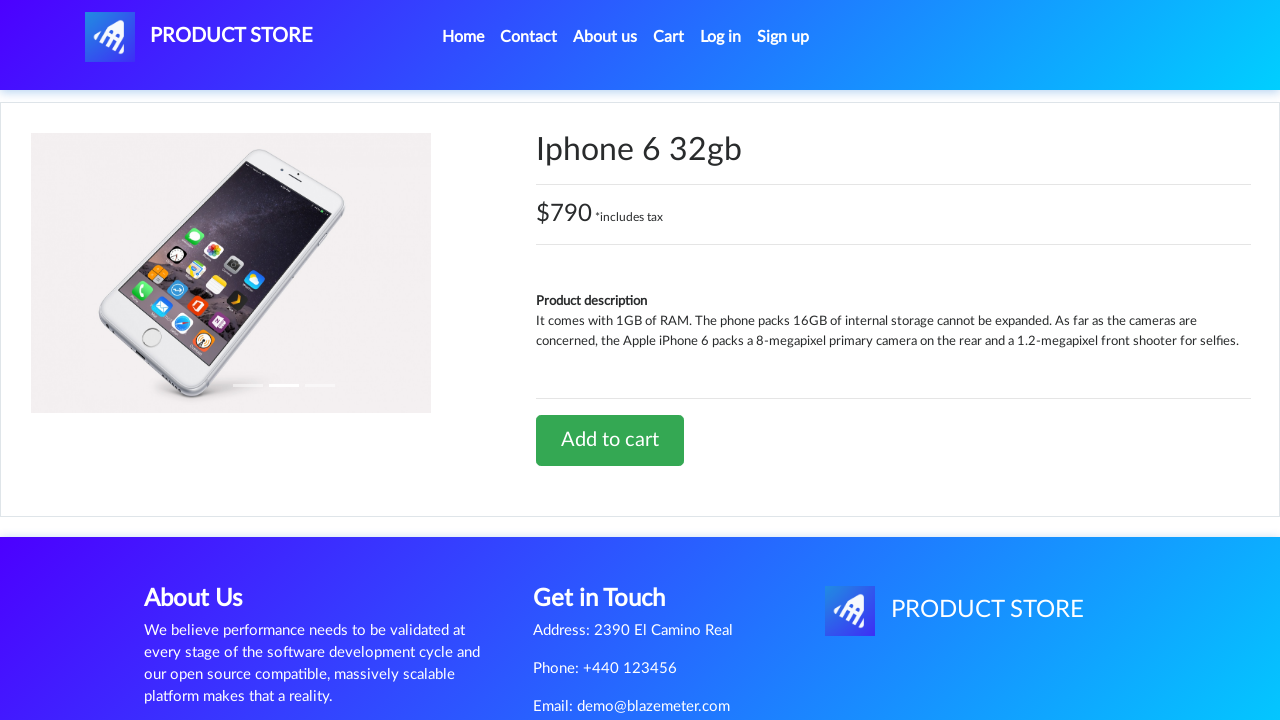

Navigated back to main product listing page
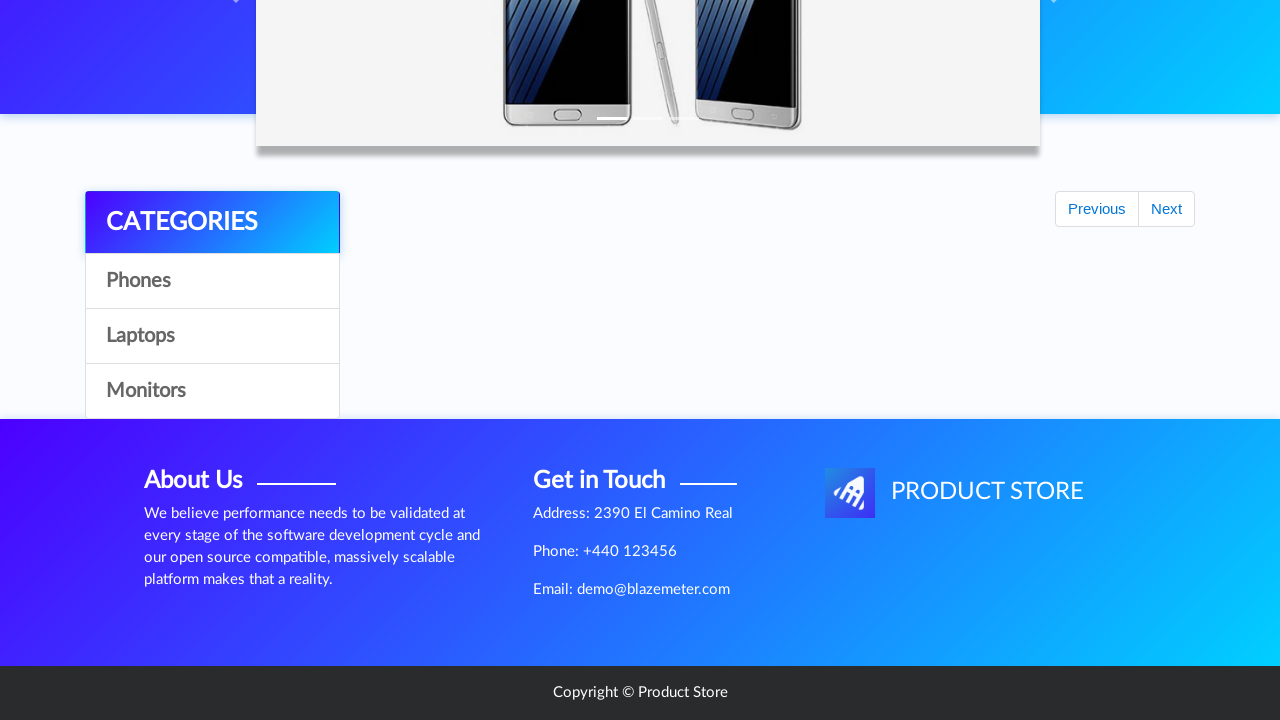

Product listings reloaded after navigation back
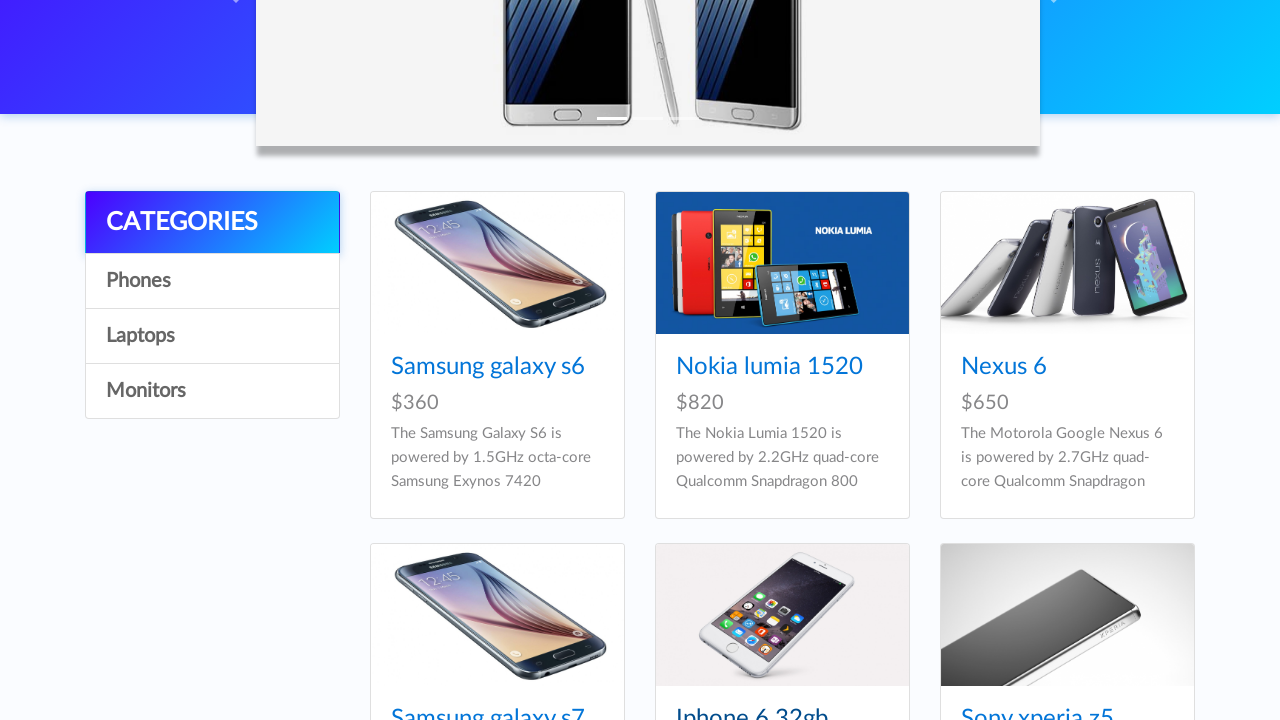

Clicked on product: Sony xperia z5 at (1037, 708) on #tbodyid .col-lg-4.col-md-6 >> text=Sony xperia z5
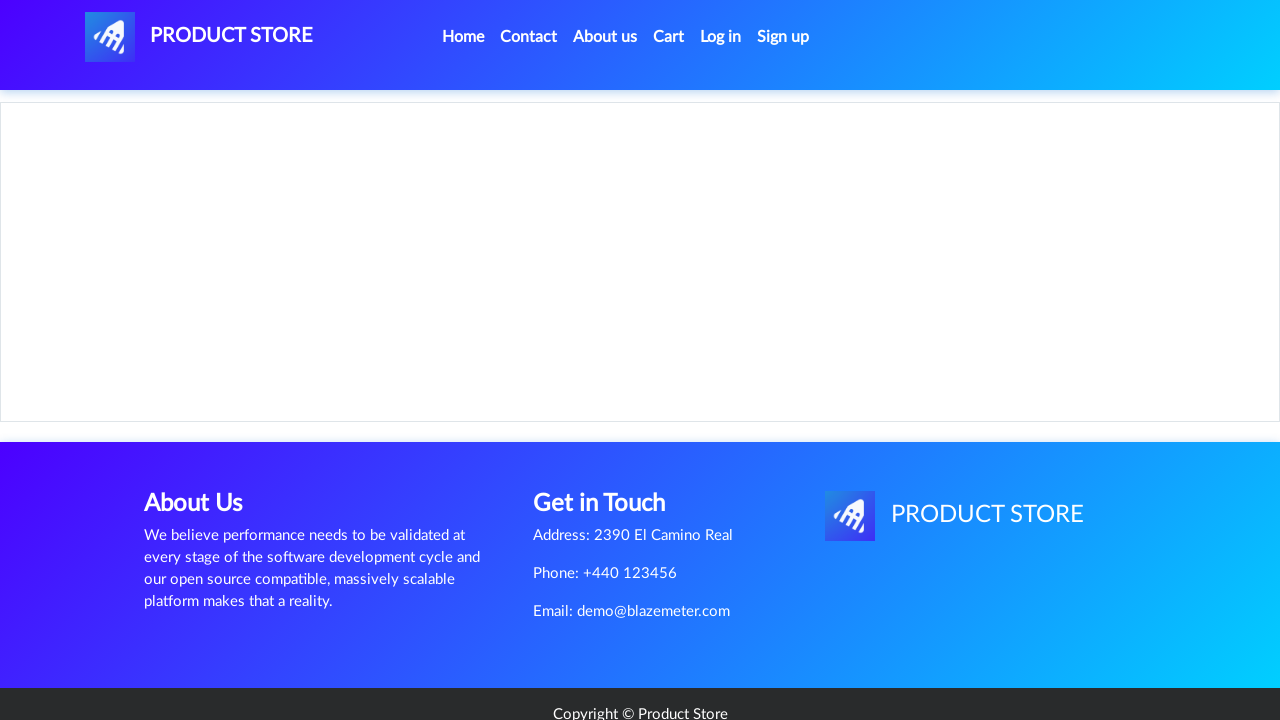

Product details page loaded for Sony xperia z5
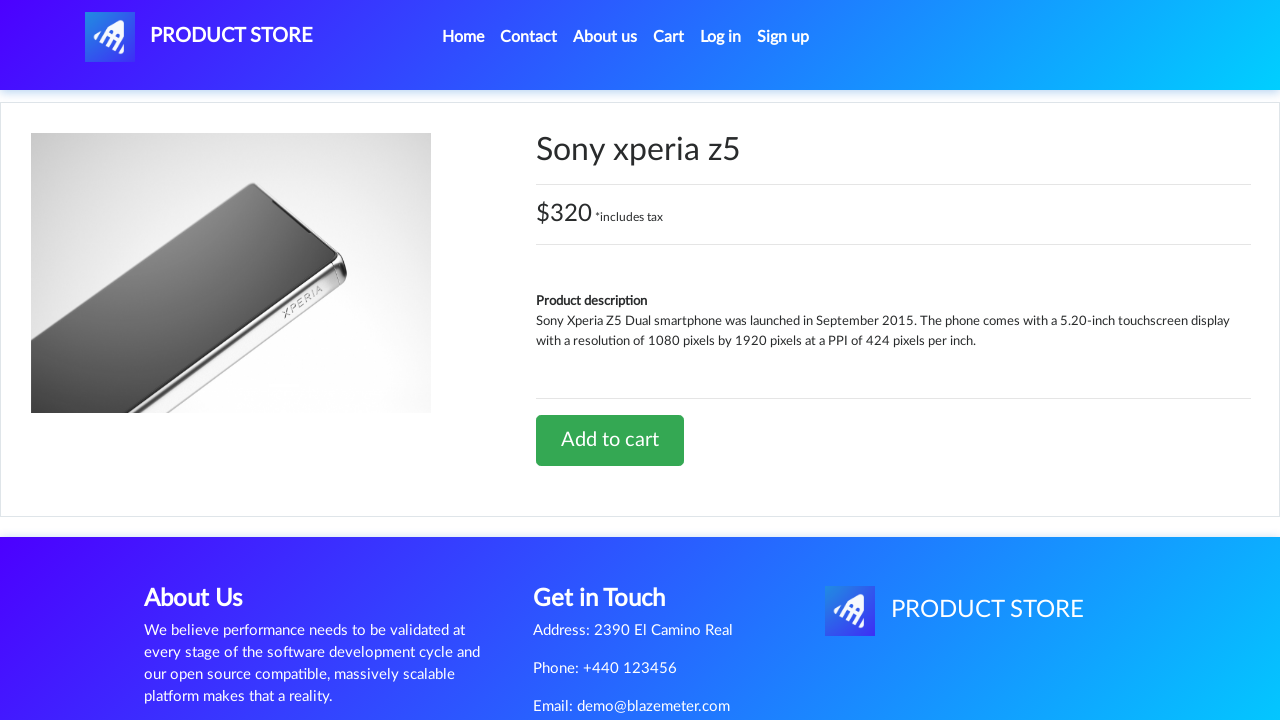

Add to cart button verified on product page
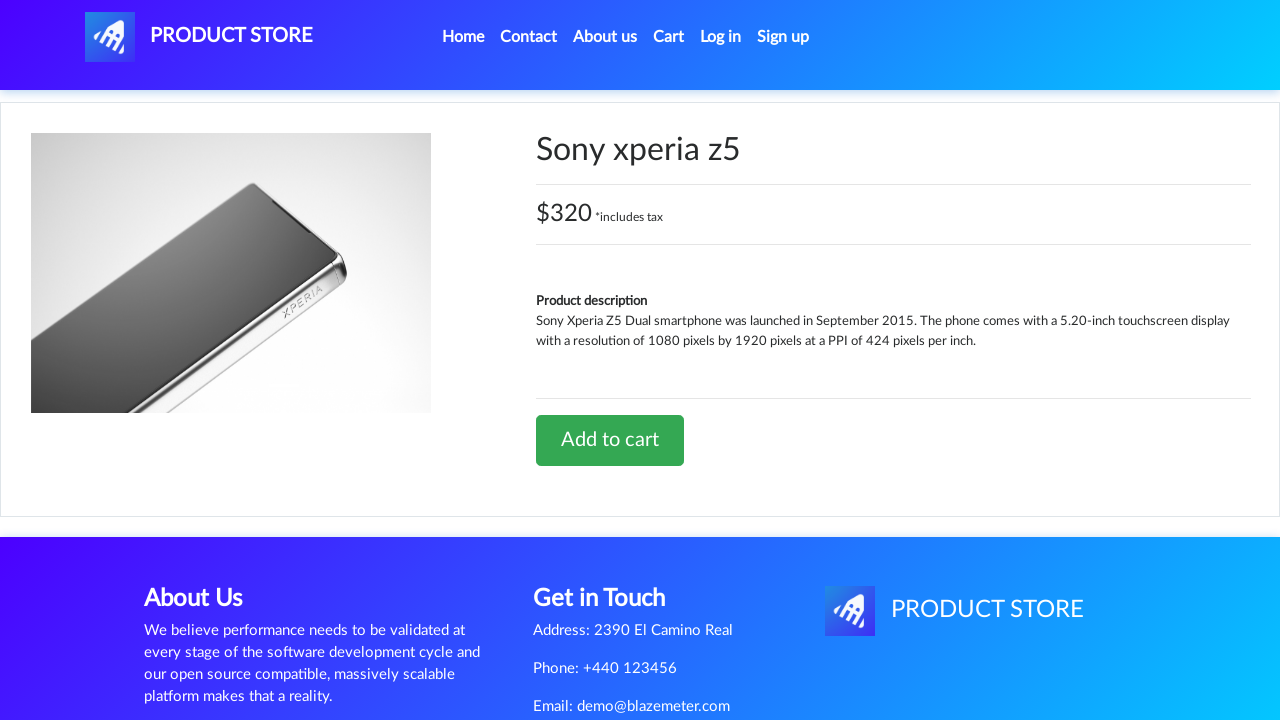

Navigated back to main product listing page
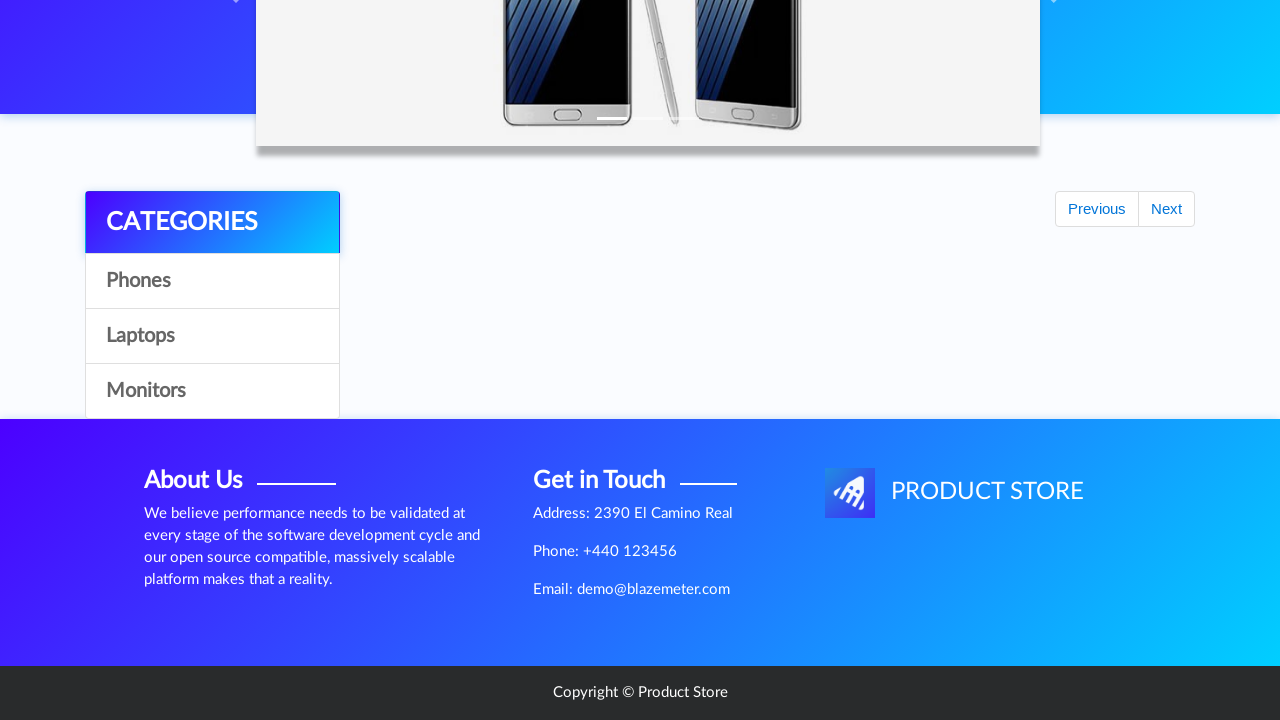

Product listings reloaded after navigation back
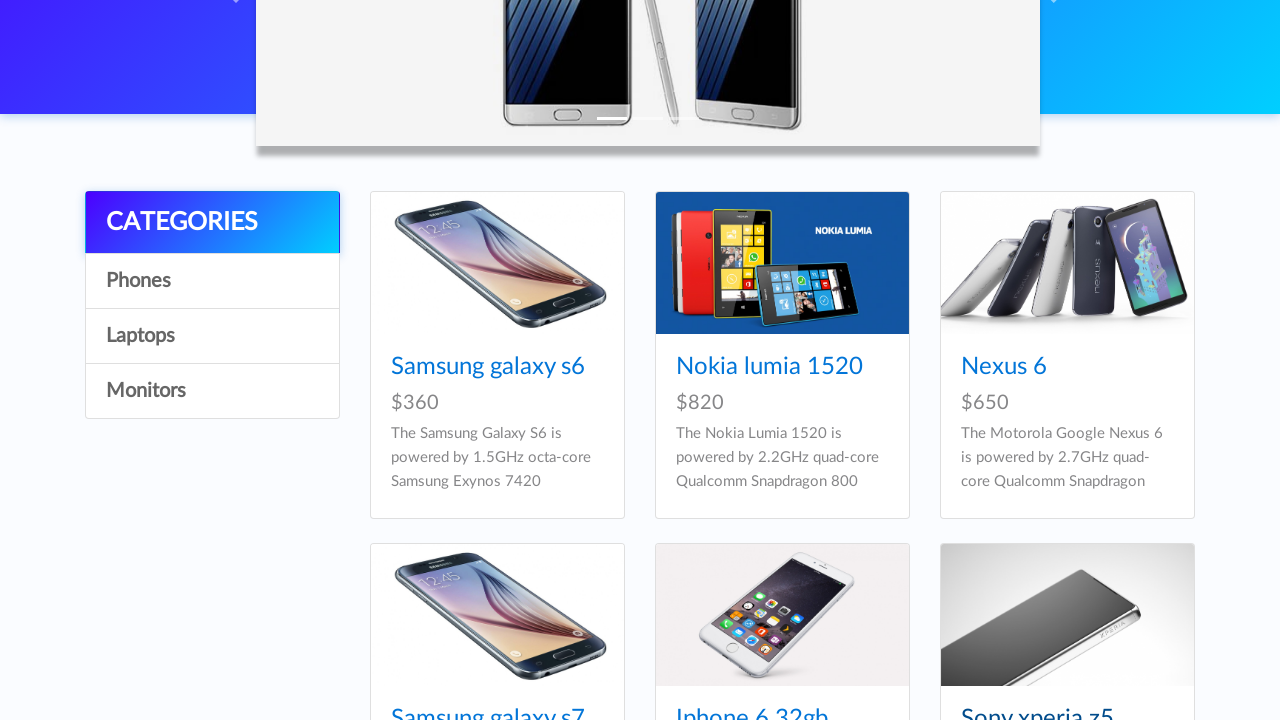

Clicked on product: HTC One M9 at (461, 361) on #tbodyid .col-lg-4.col-md-6 >> text=HTC One M9
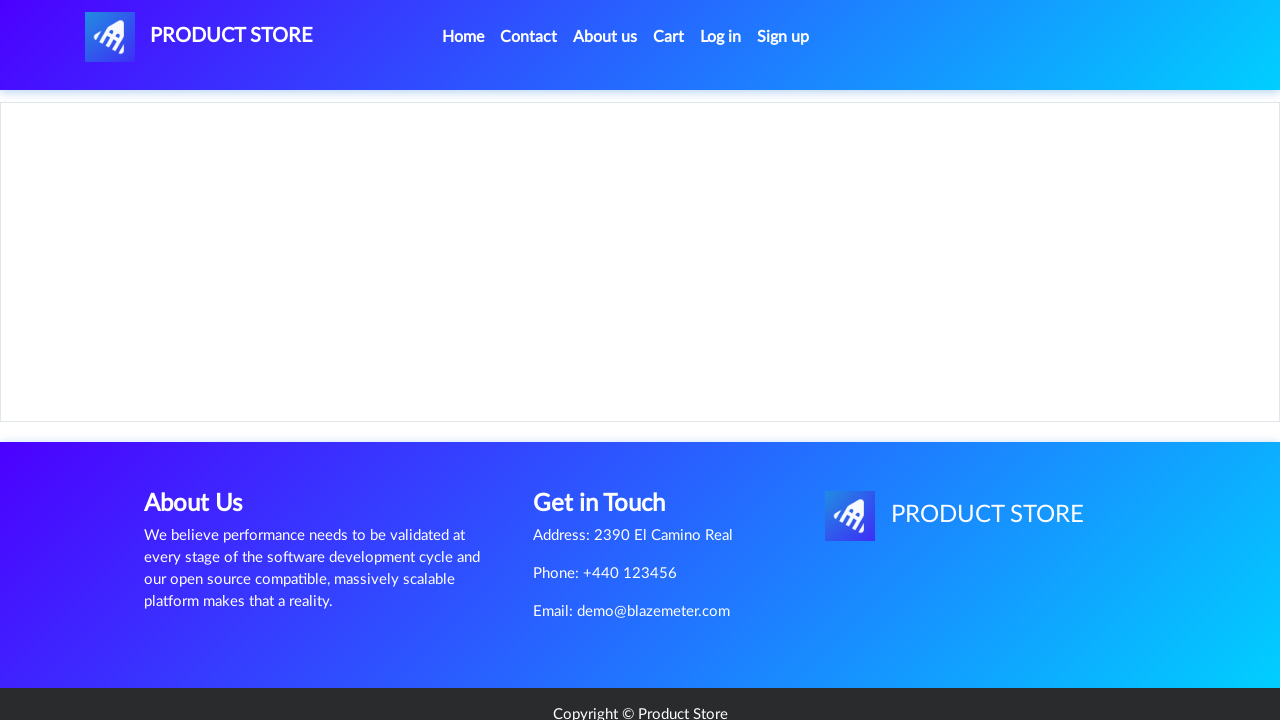

Product details page loaded for HTC One M9
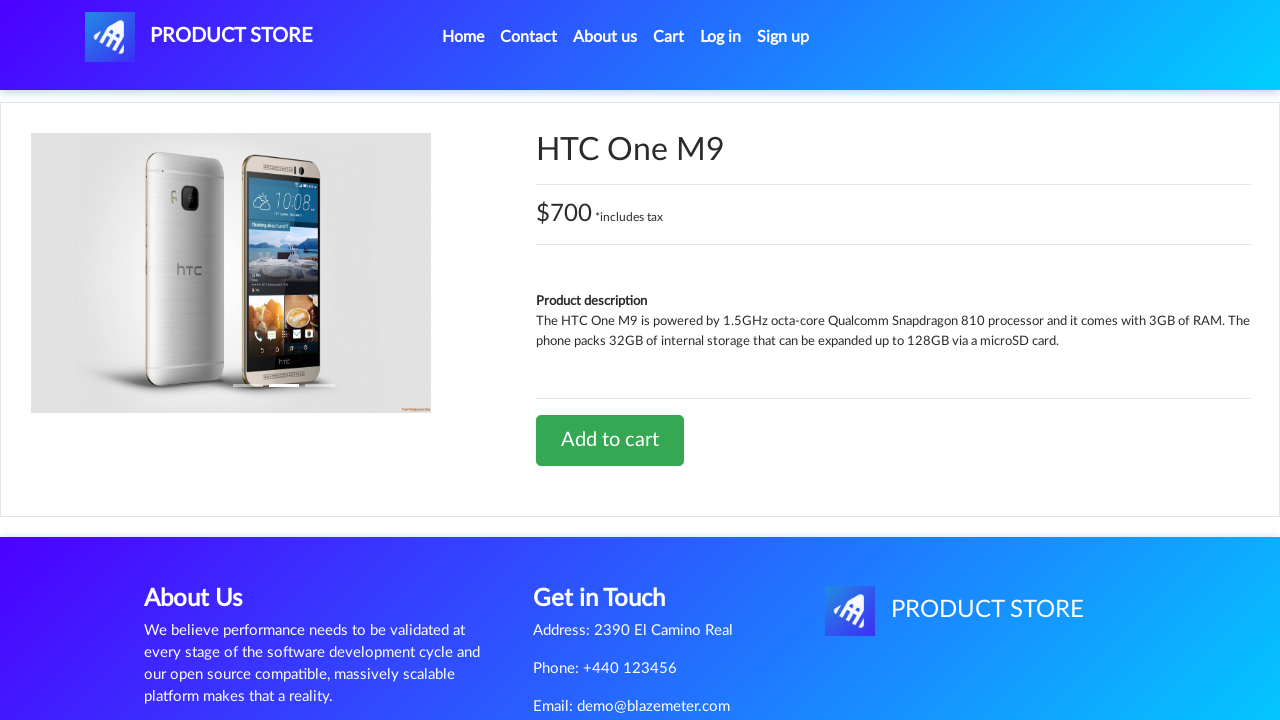

Add to cart button verified on product page
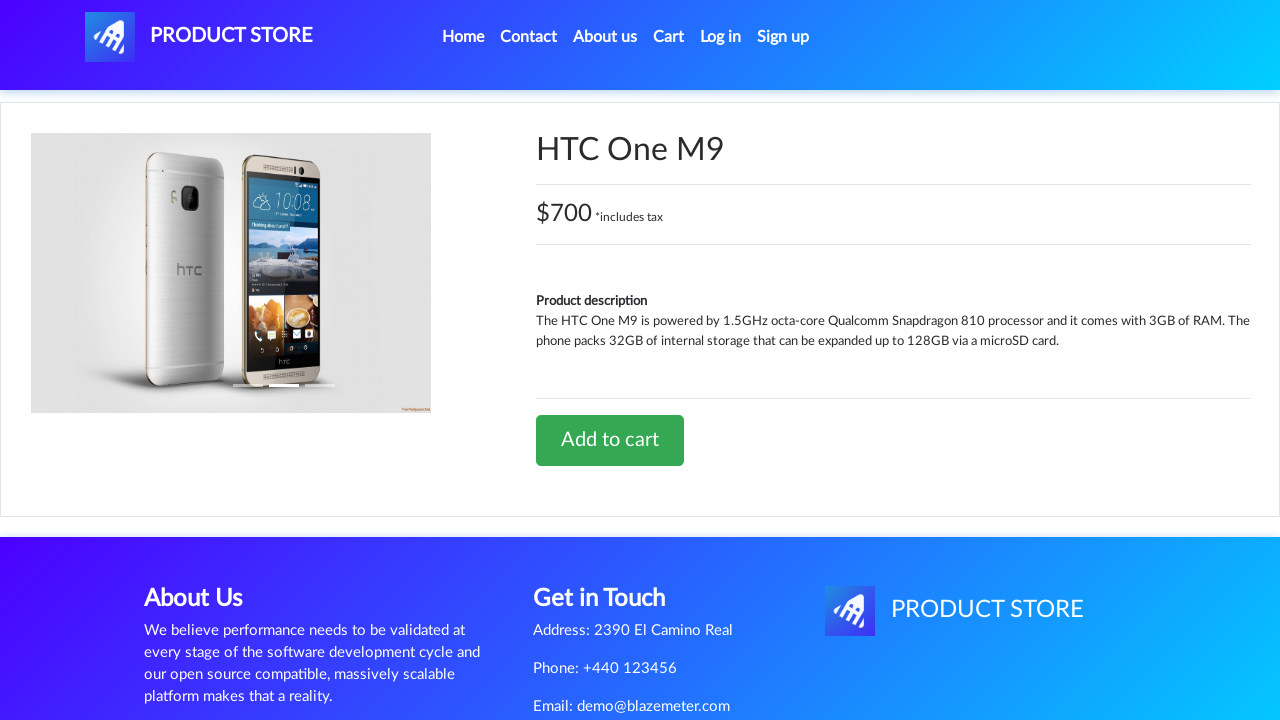

Navigated back to main product listing page
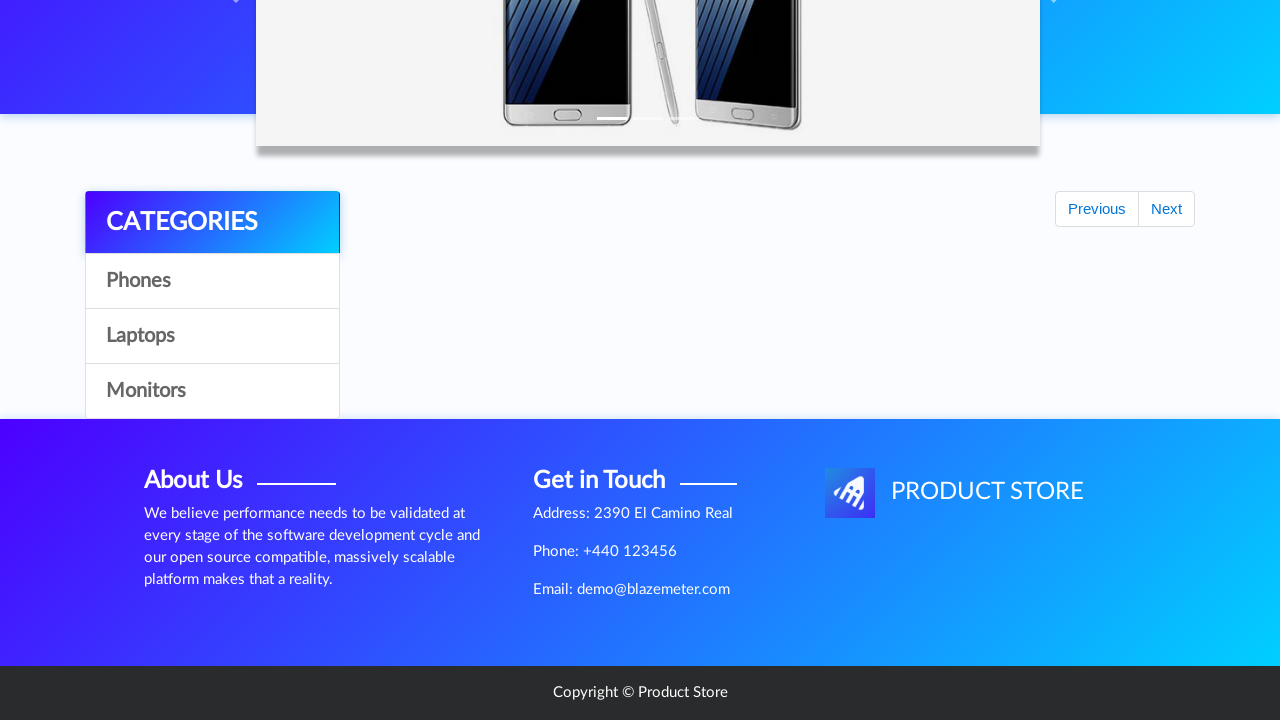

Product listings reloaded after navigation back
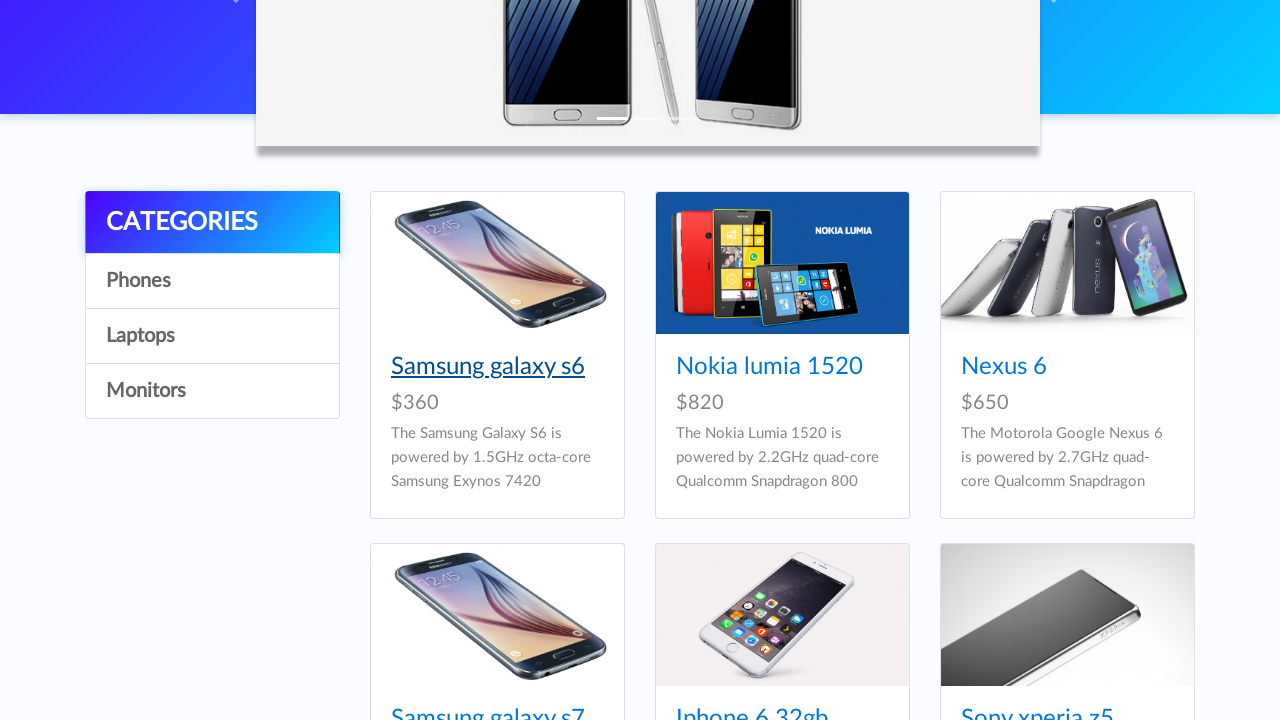

Clicked on product: Sony vaio i5 at (739, 361) on #tbodyid .col-lg-4.col-md-6 >> text=Sony vaio i5
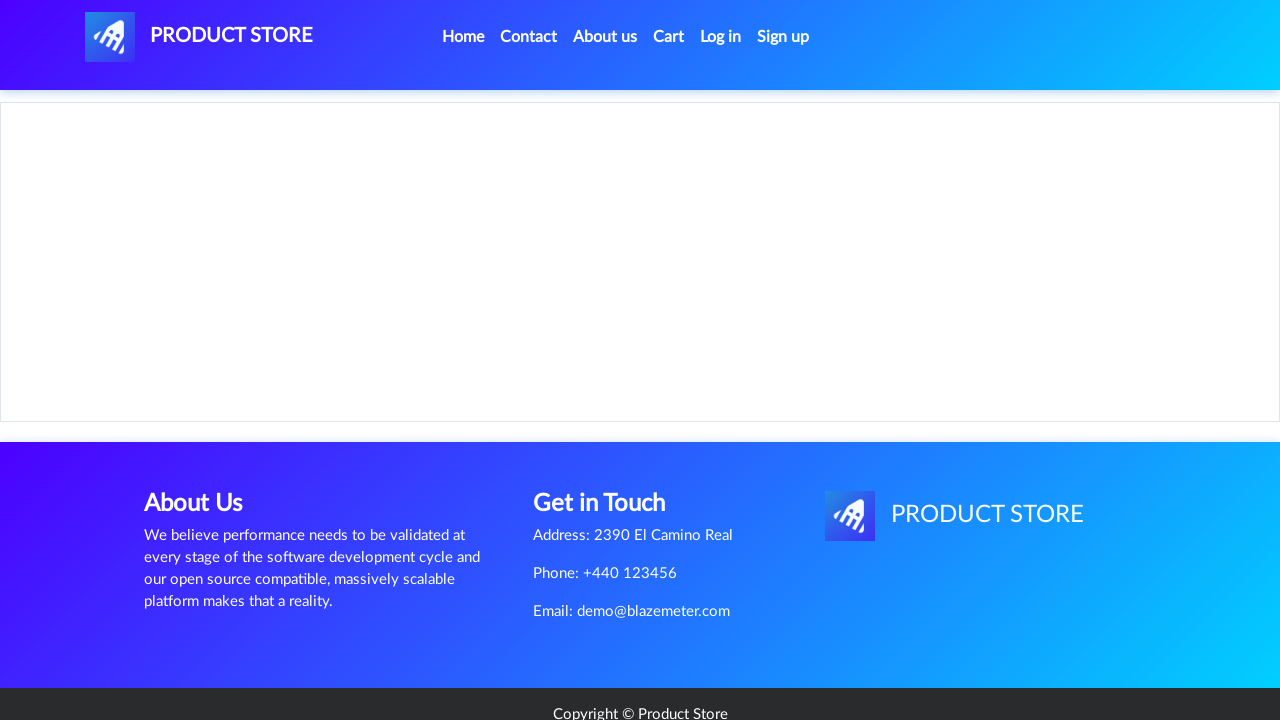

Product details page loaded for Sony vaio i5
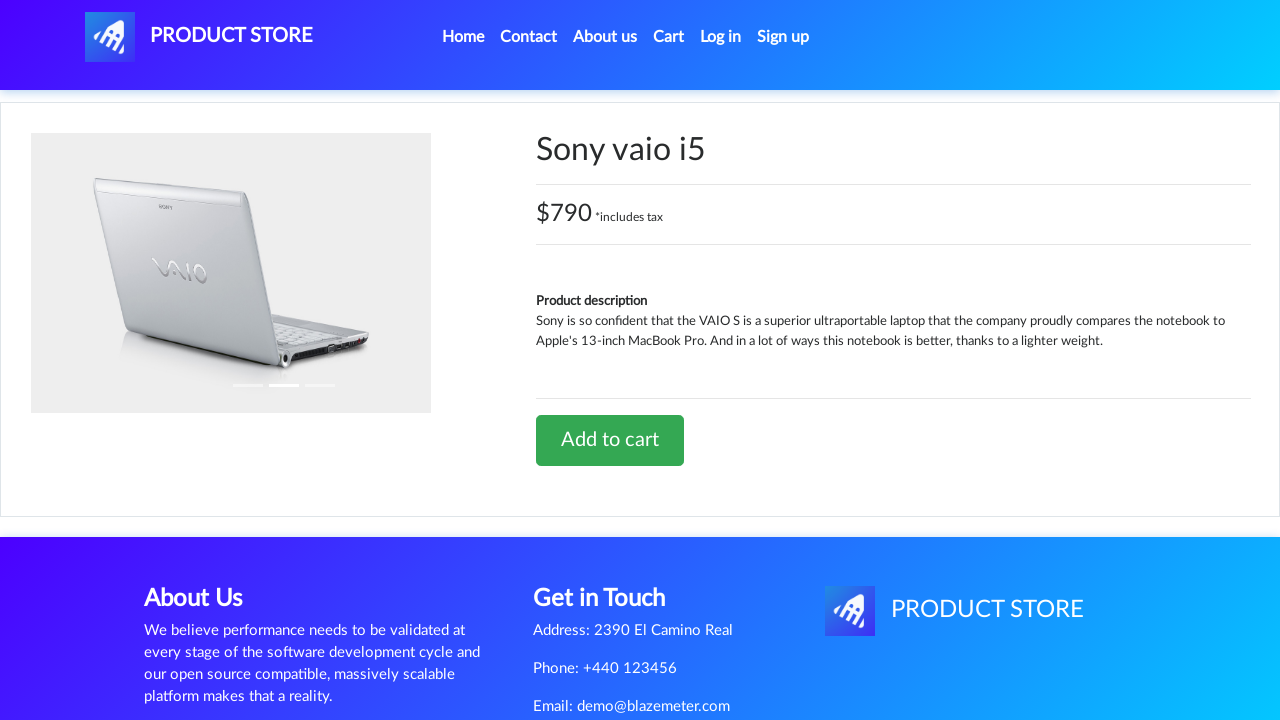

Add to cart button verified on product page
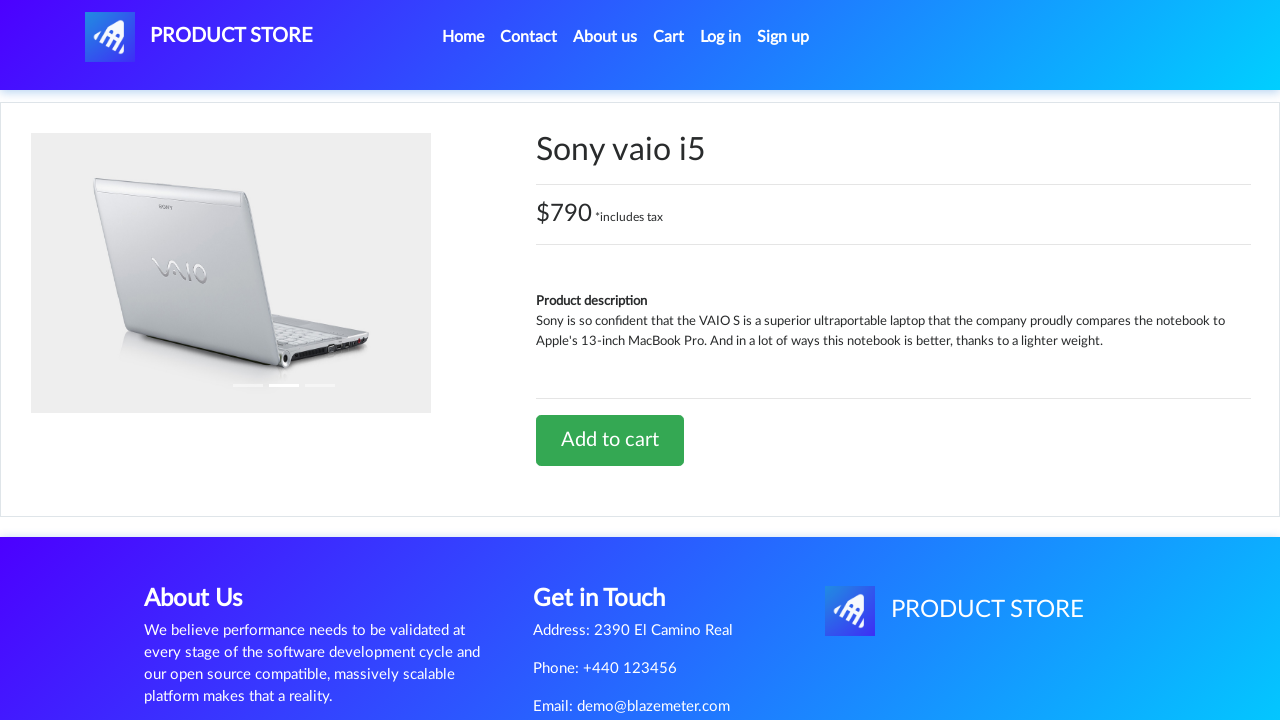

Navigated back to main product listing page
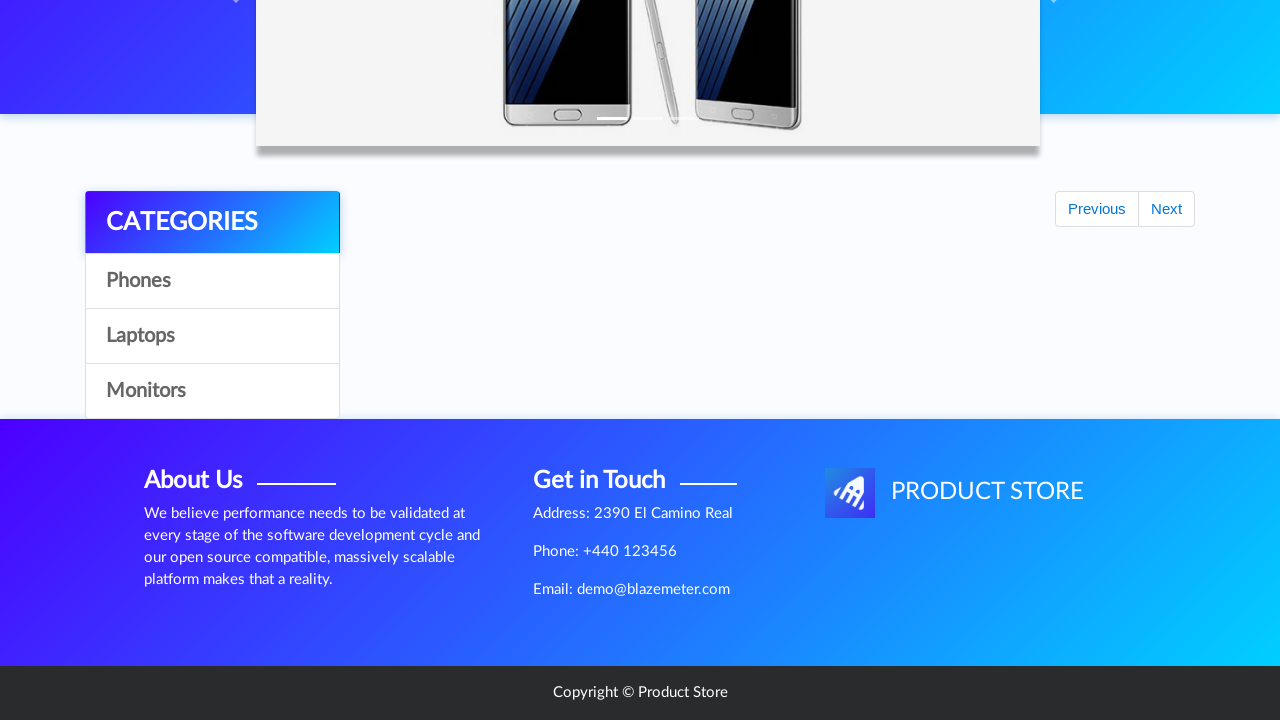

Product listings reloaded after navigation back
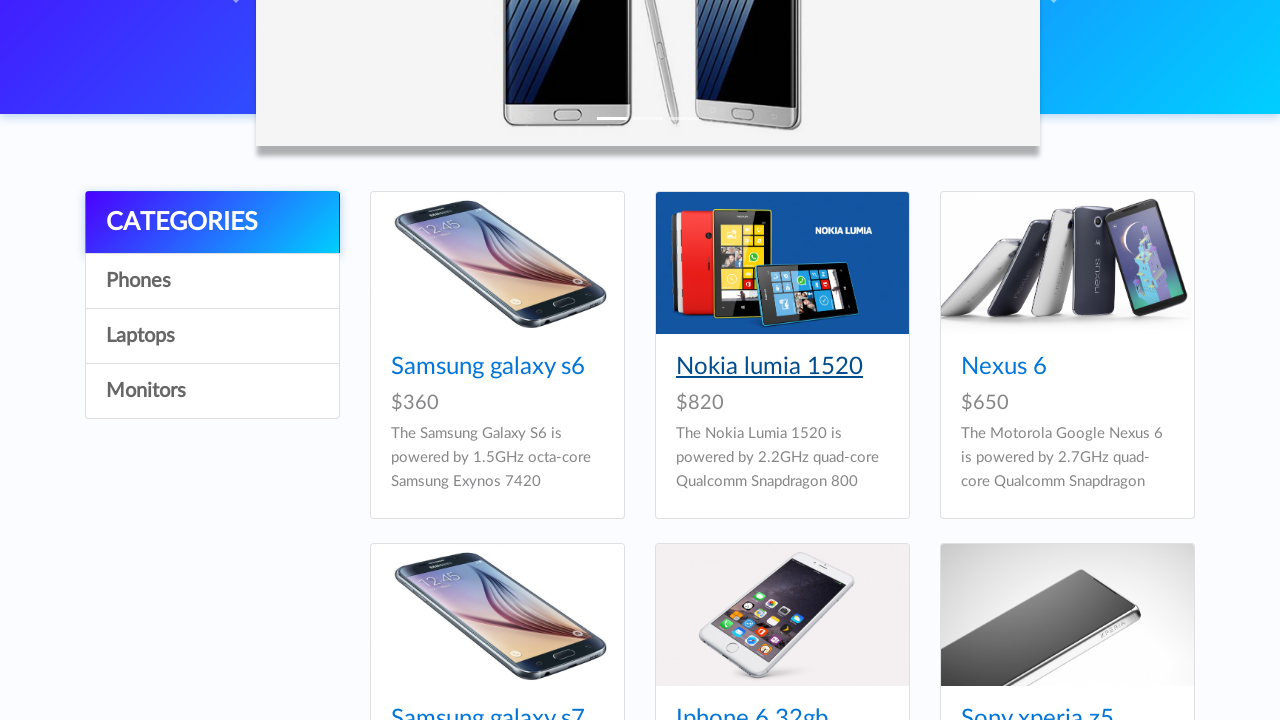

Clicked on product: Sony vaio i7 at (1024, 361) on #tbodyid .col-lg-4.col-md-6 >> text=Sony vaio i7
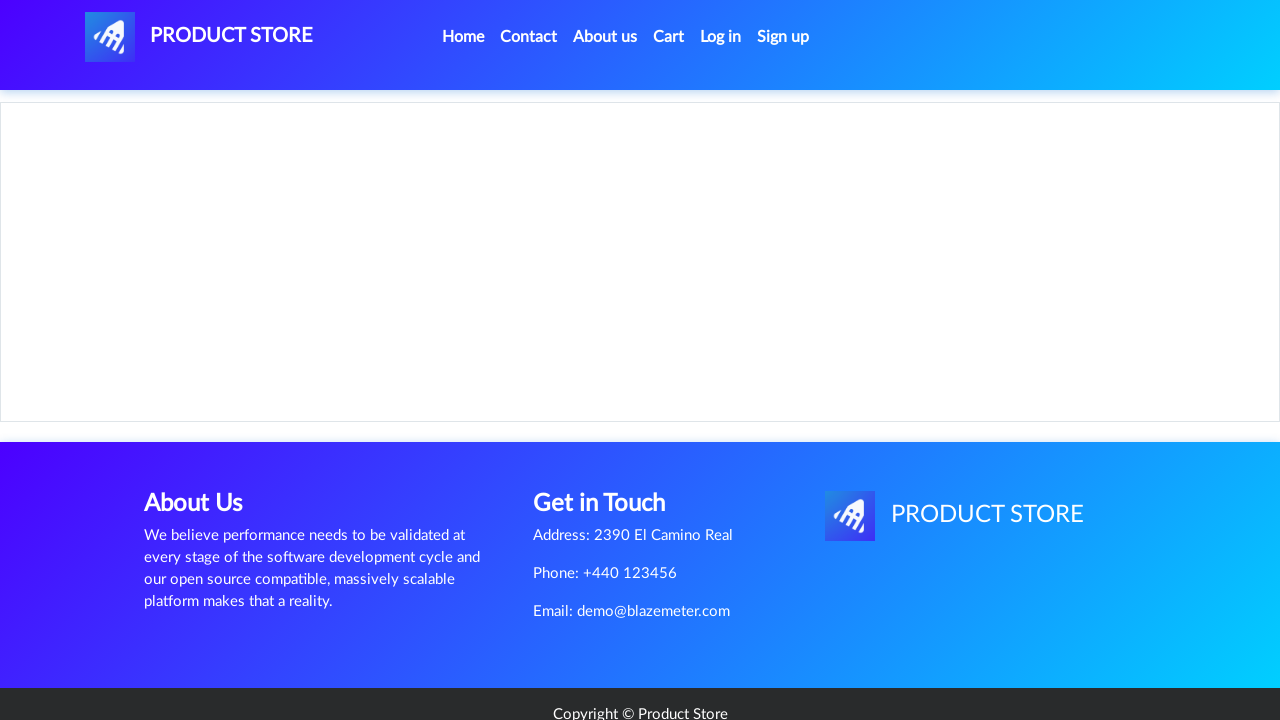

Product details page loaded for Sony vaio i7
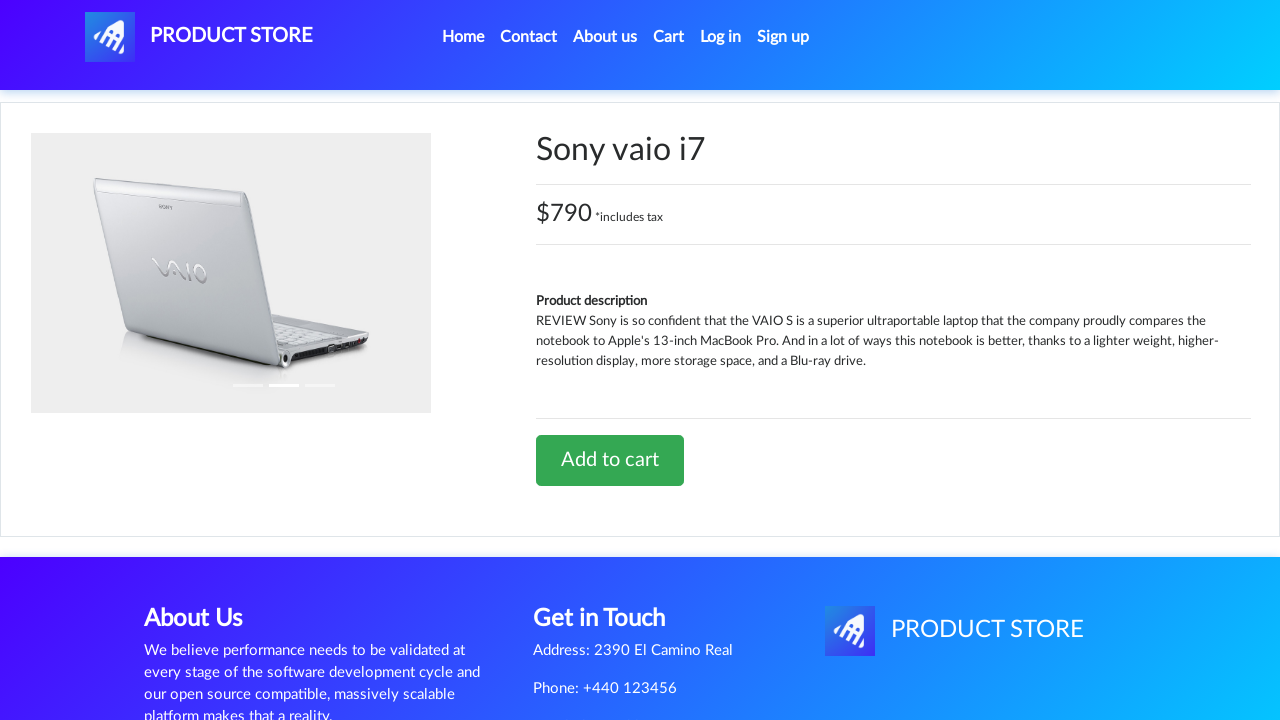

Add to cart button verified on product page
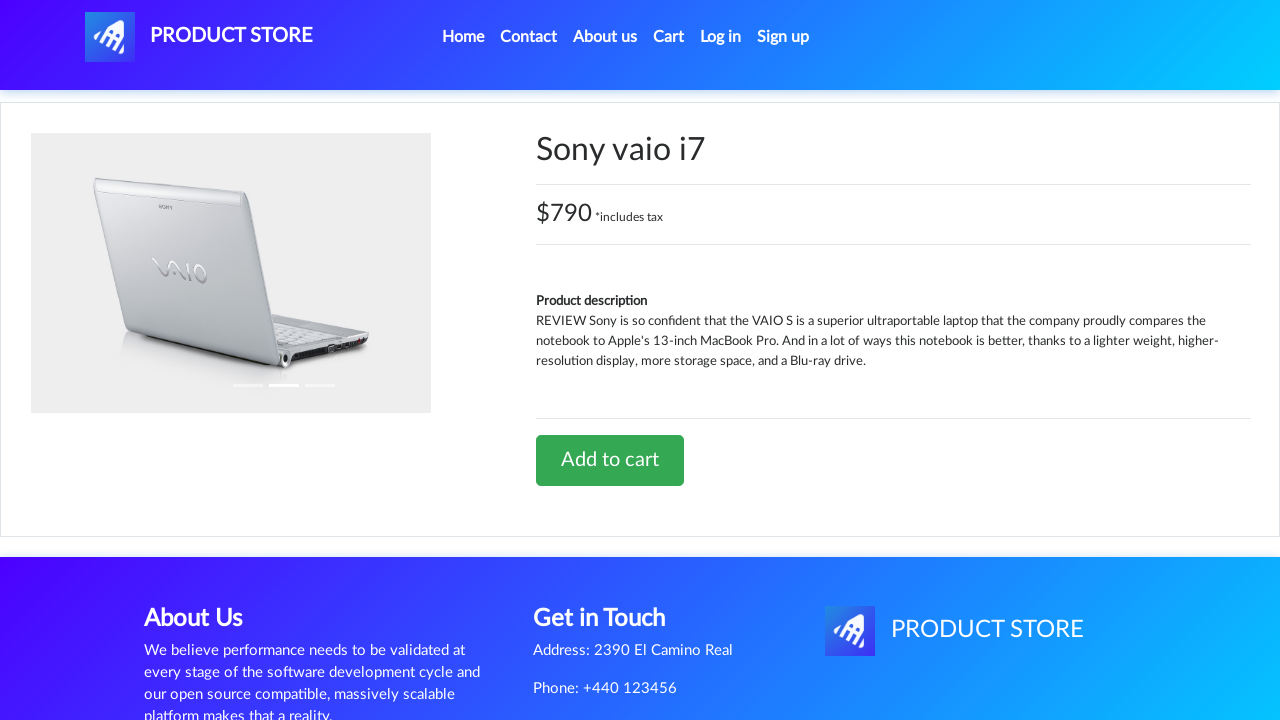

Navigated back to main product listing page
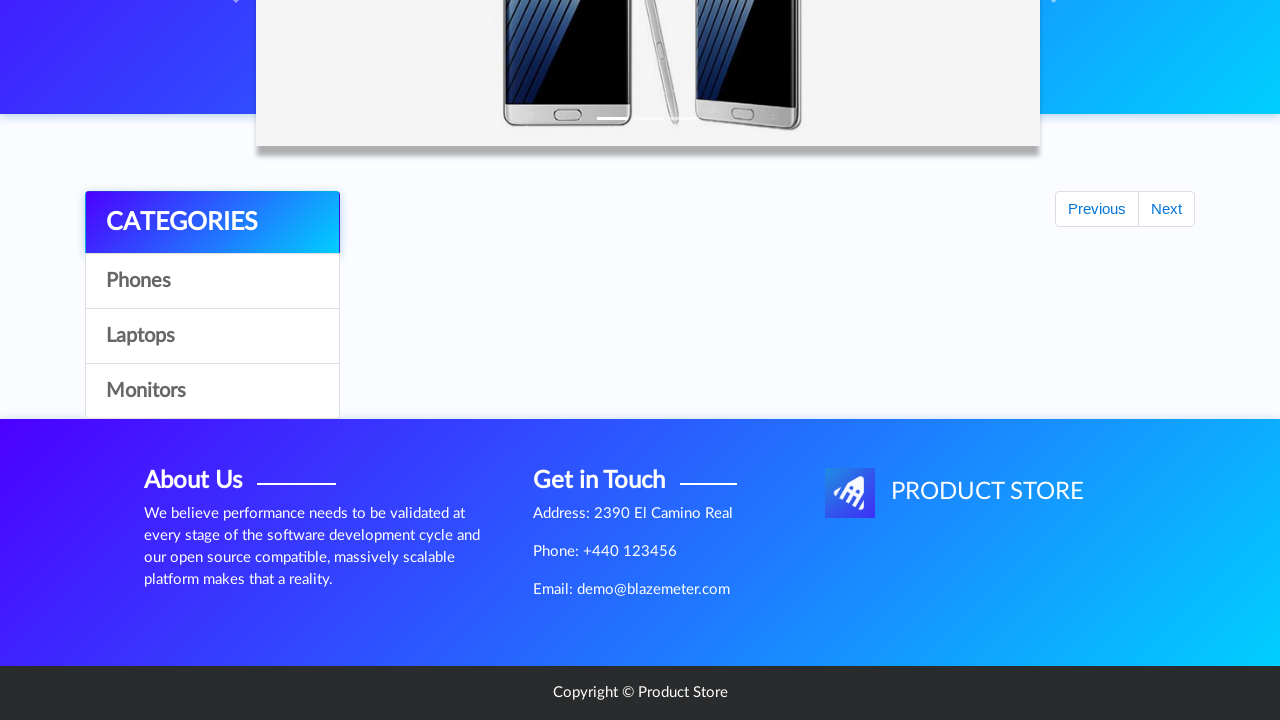

Product listings reloaded after navigation back
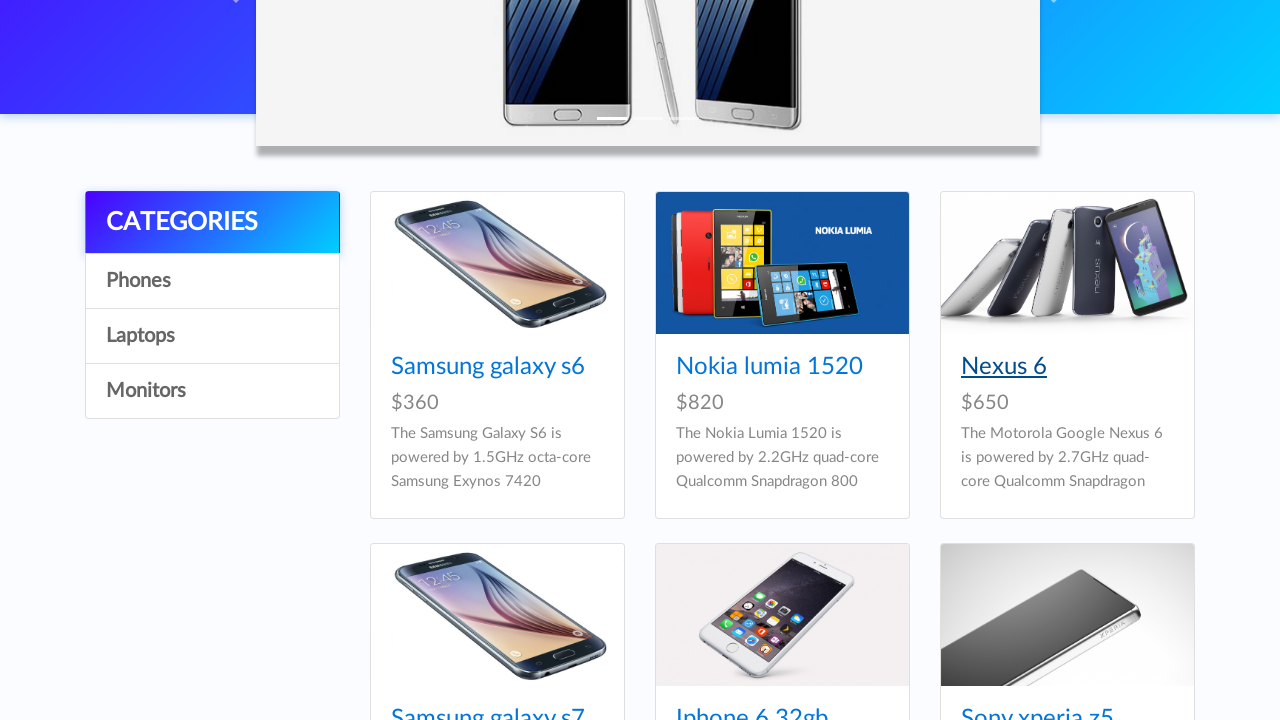

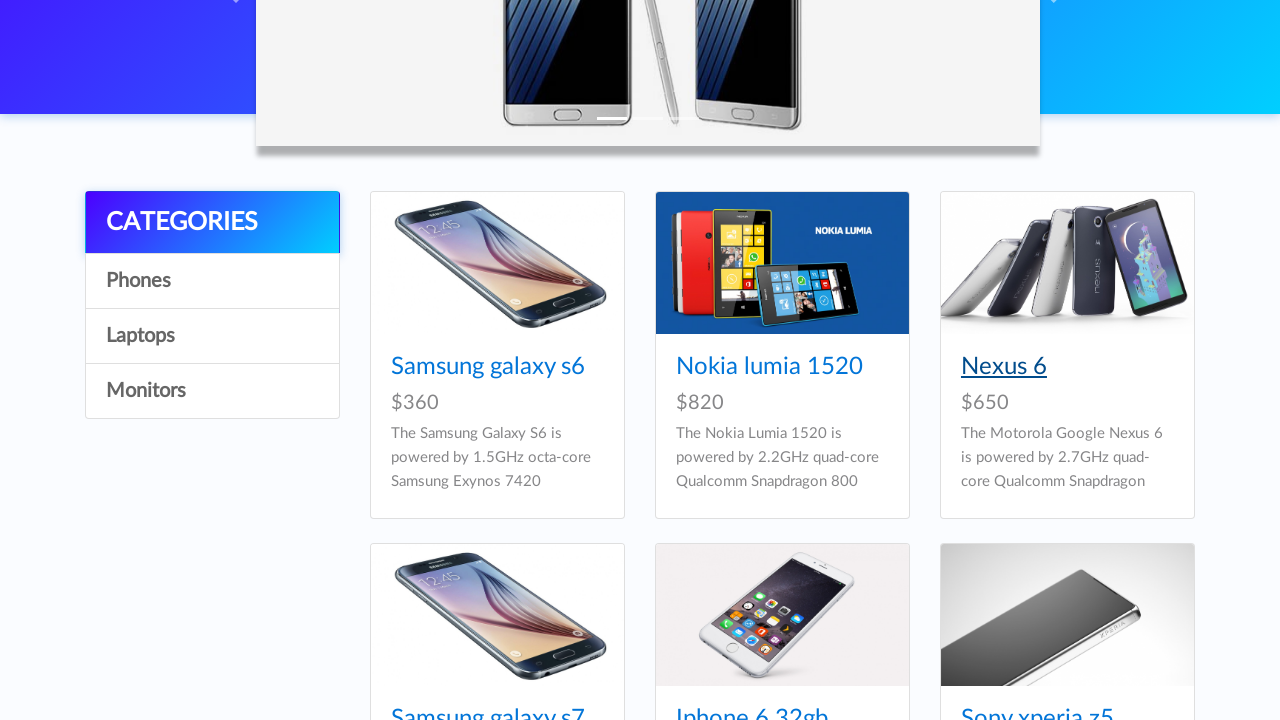